Tests infinite scroll functionality by scrolling down 750 pixels 10 times, then scrolling back up 750 pixels 10 times using JavaScript execution.

Starting URL: https://practice.cydeo.com/infinite_scroll

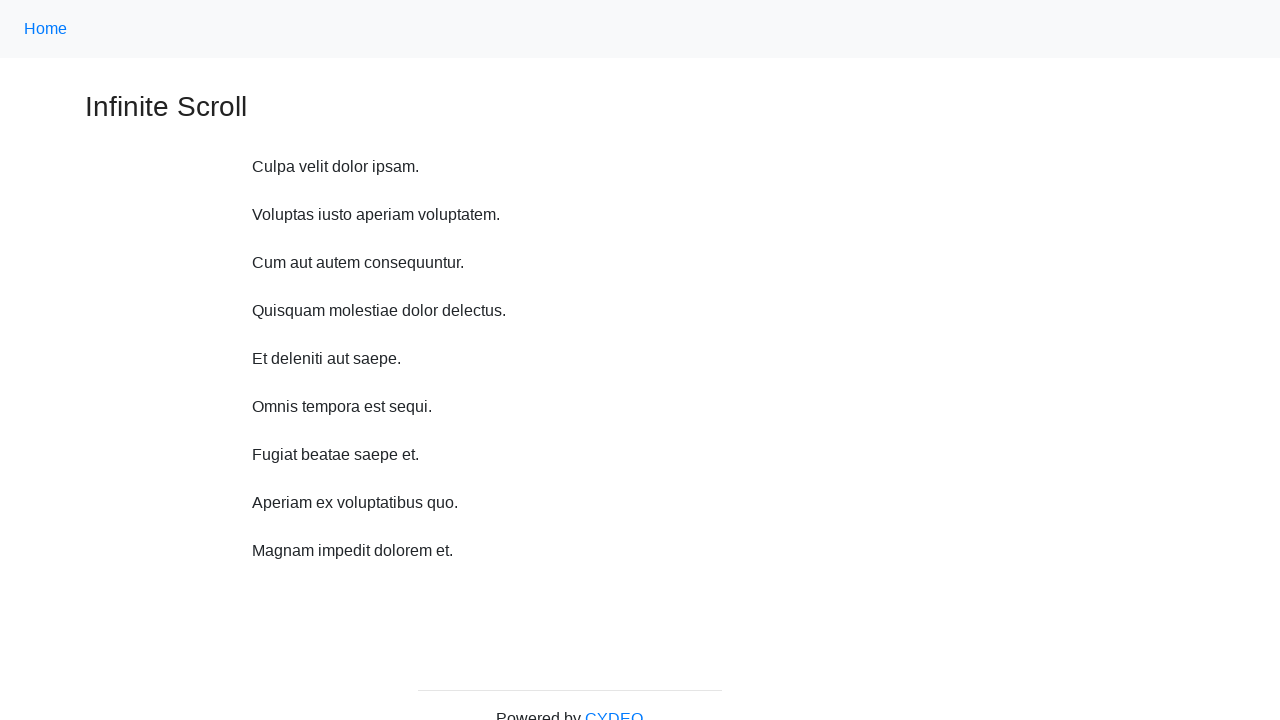

Waited 1 second before scroll iteration 1
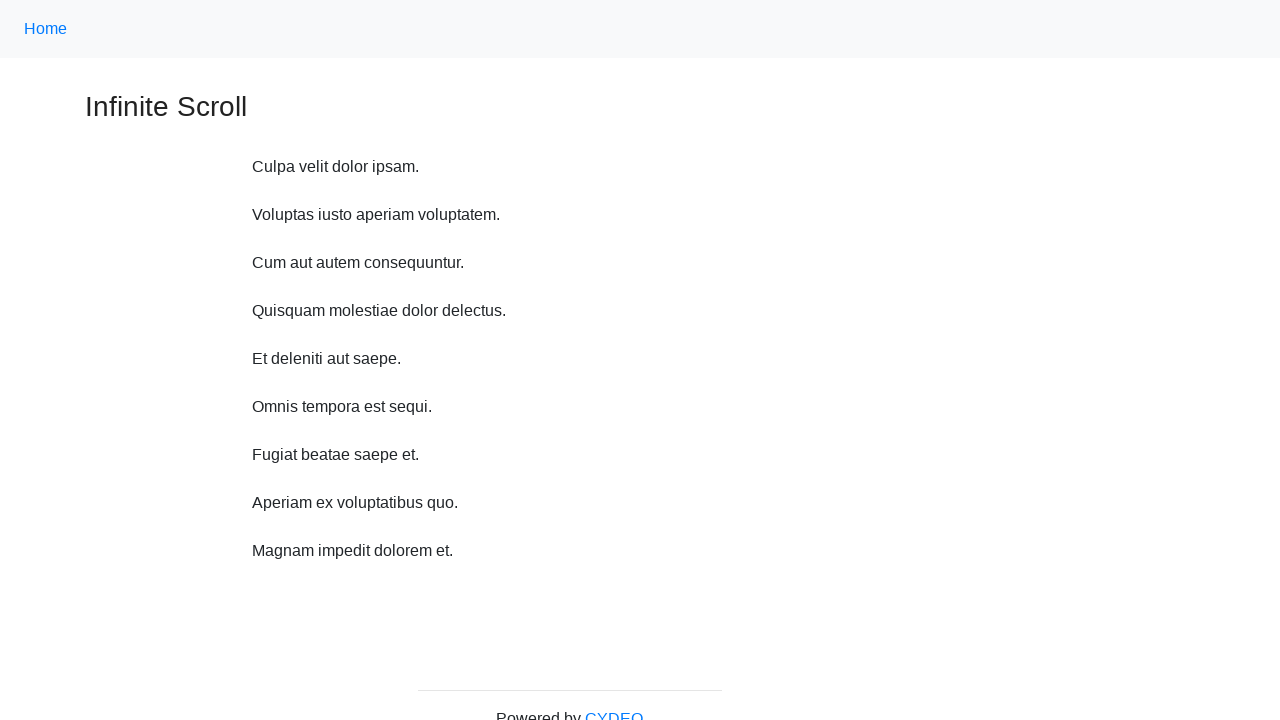

Scrolled down 750 pixels (iteration 1 of 10)
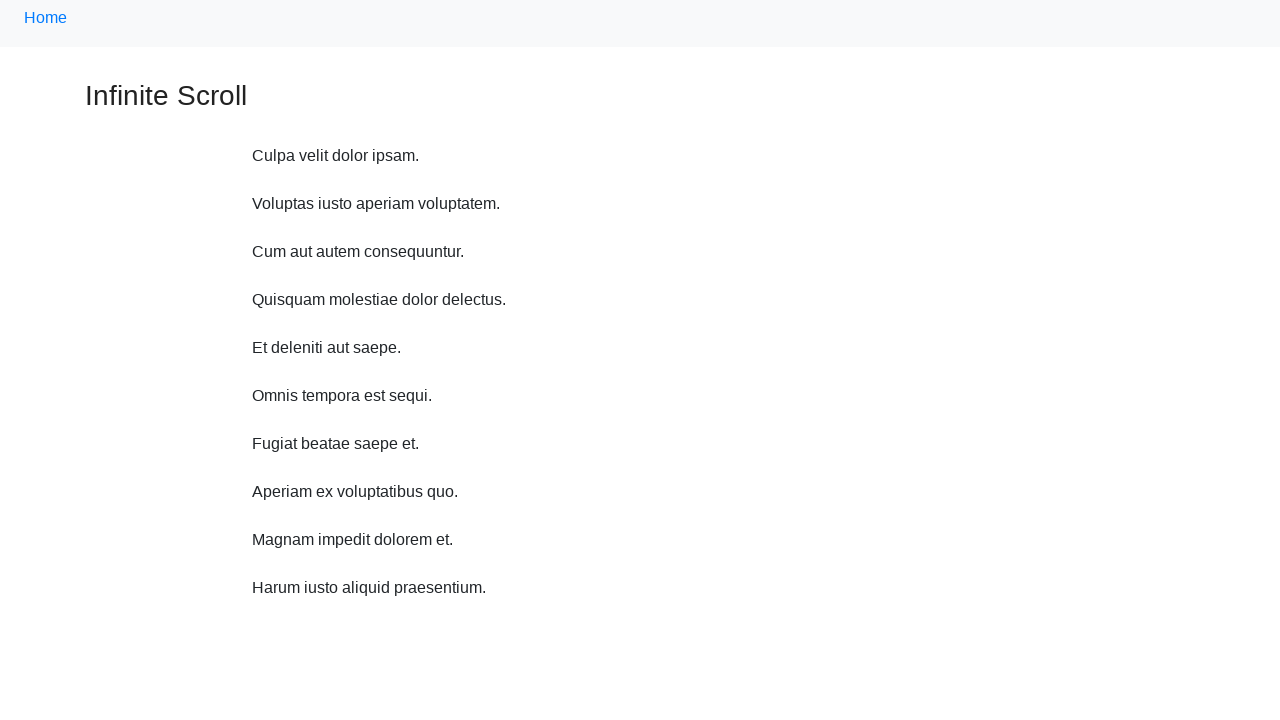

Waited 1 second before scroll iteration 2
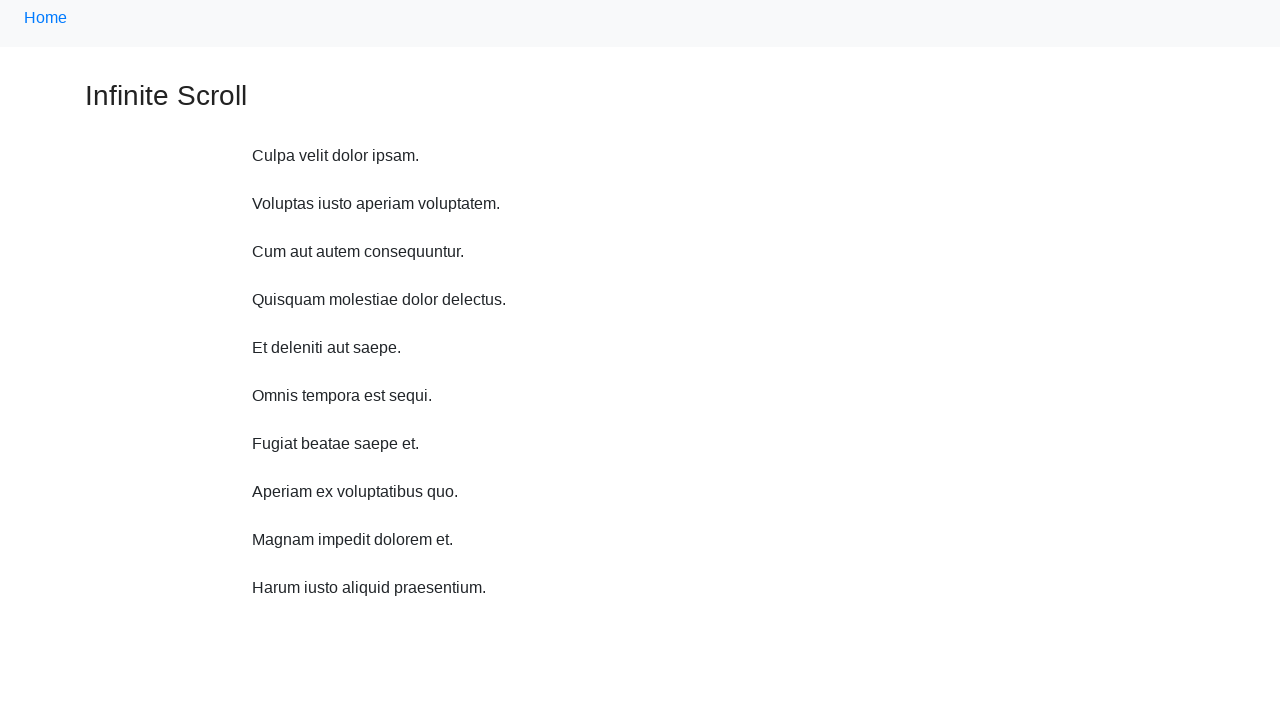

Scrolled down 750 pixels (iteration 2 of 10)
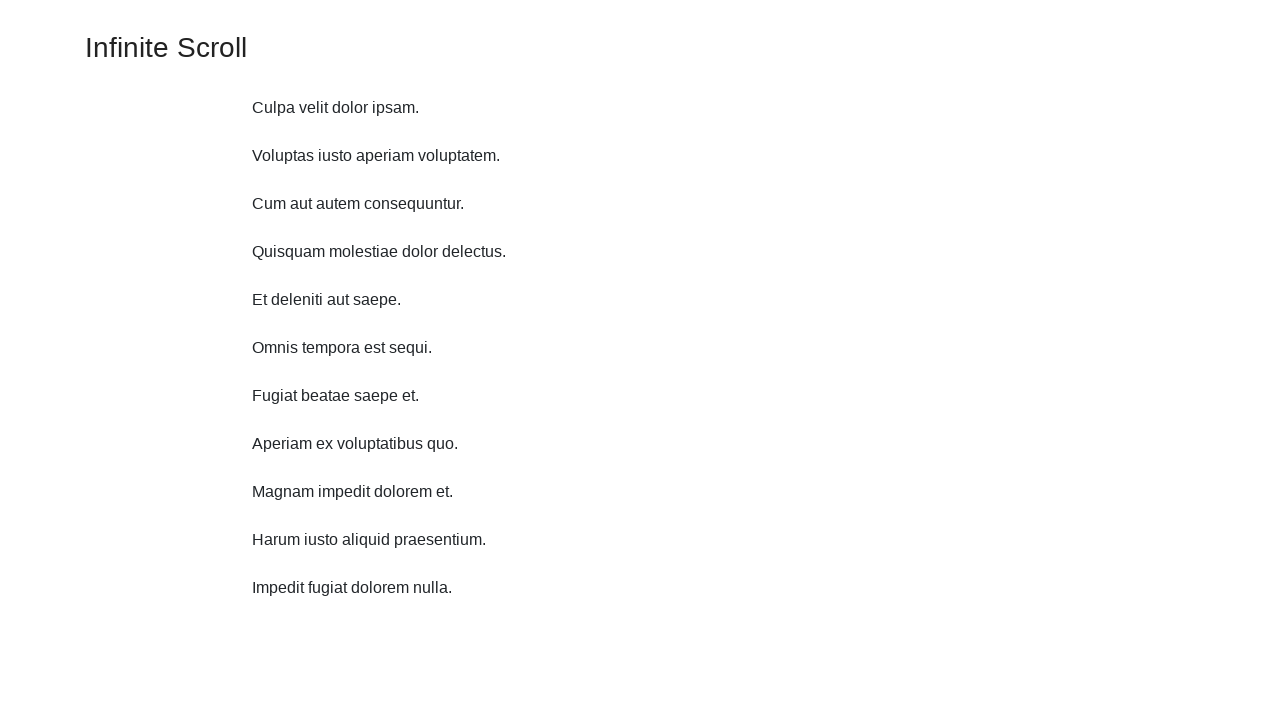

Waited 1 second before scroll iteration 3
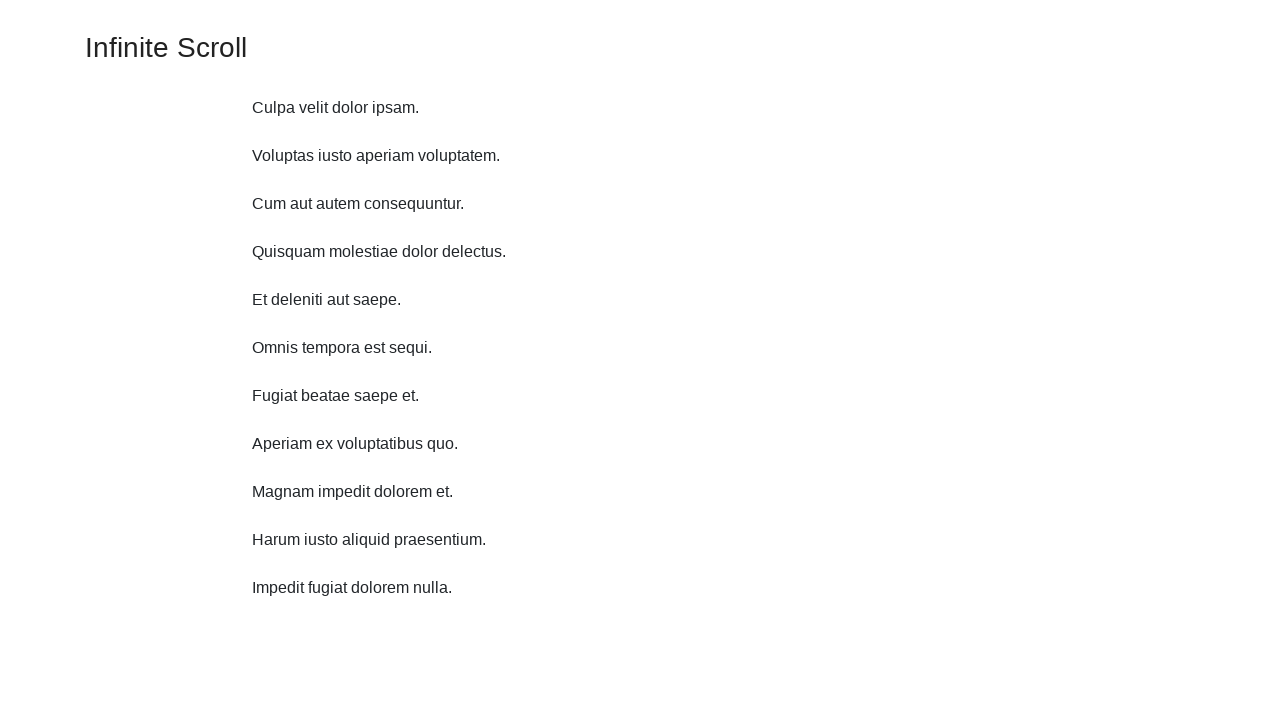

Scrolled down 750 pixels (iteration 3 of 10)
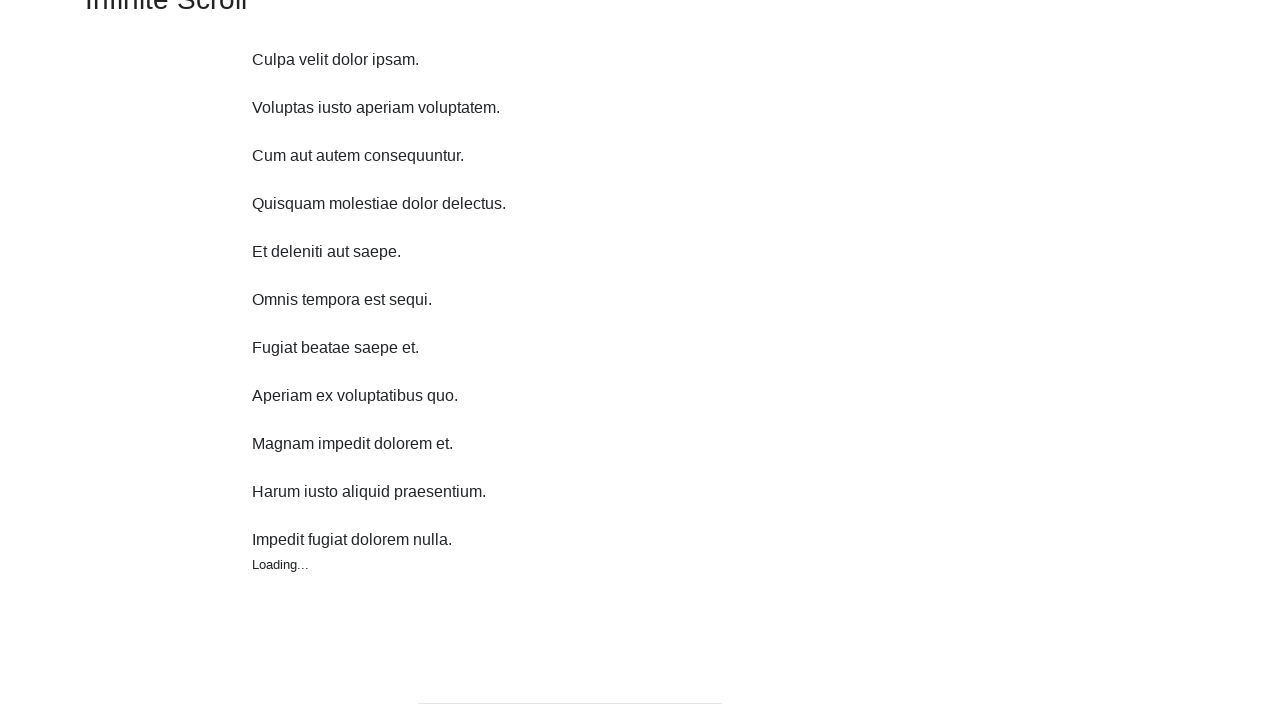

Waited 1 second before scroll iteration 4
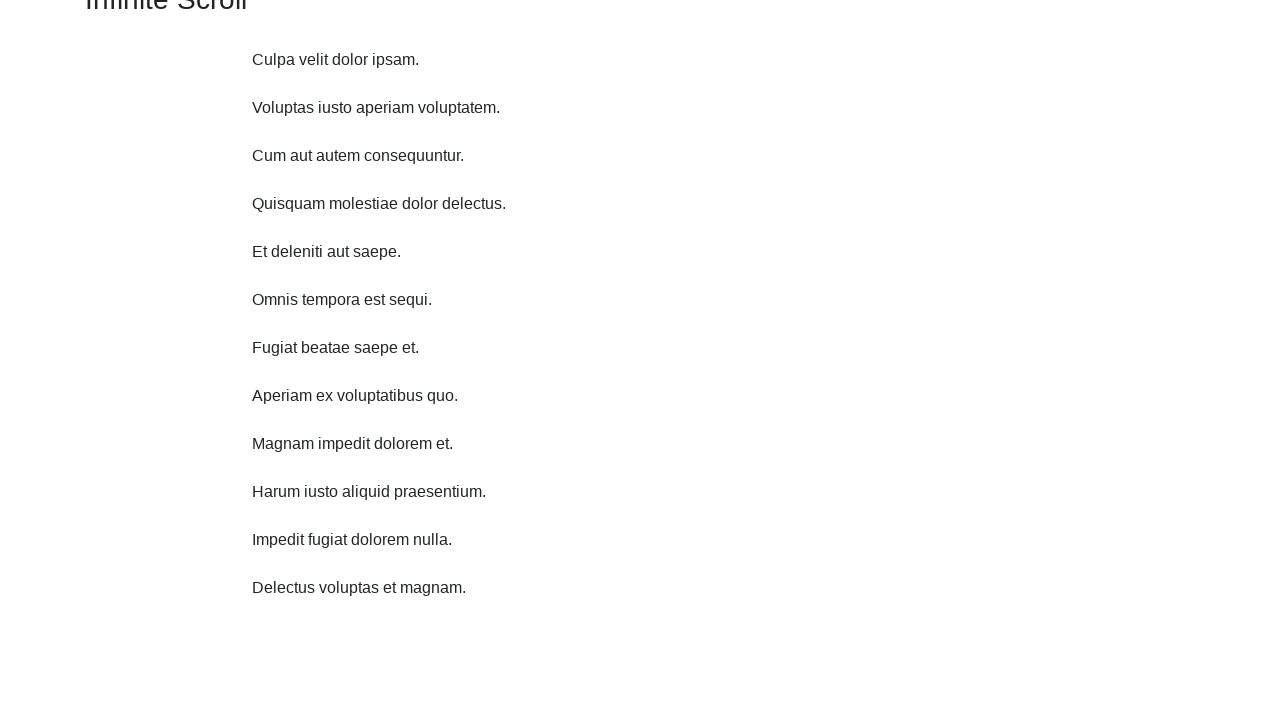

Scrolled down 750 pixels (iteration 4 of 10)
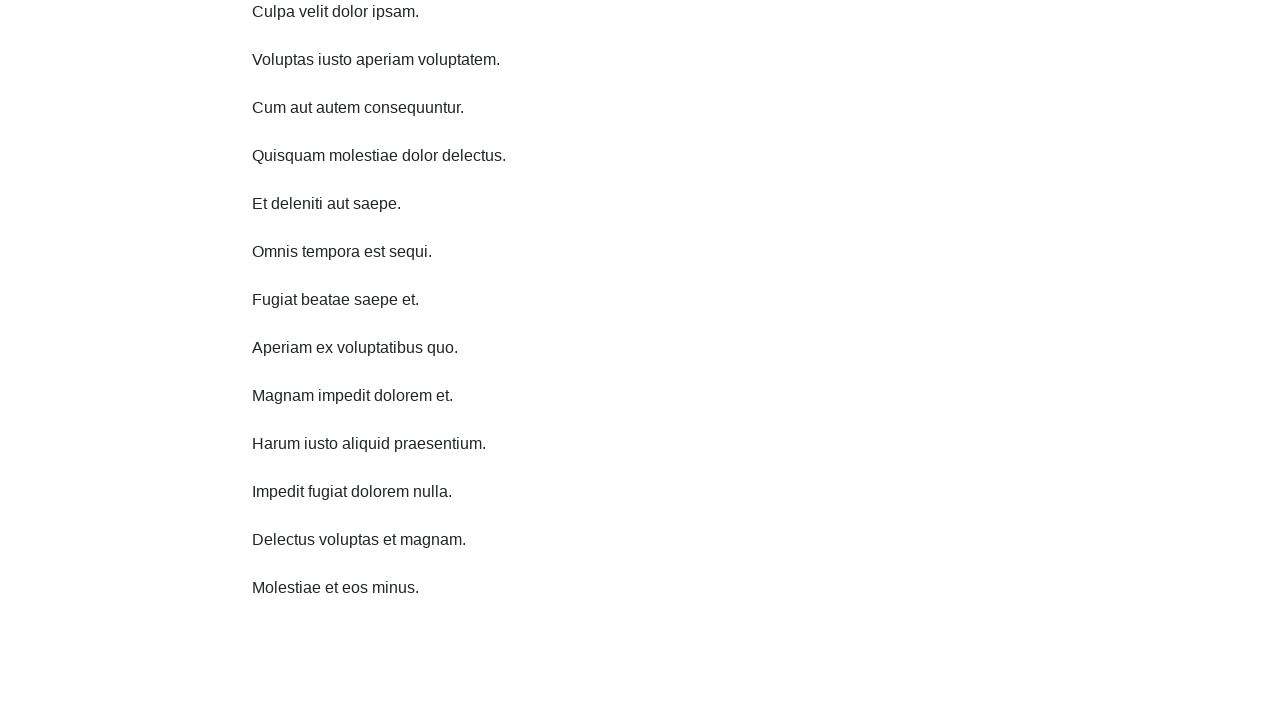

Waited 1 second before scroll iteration 5
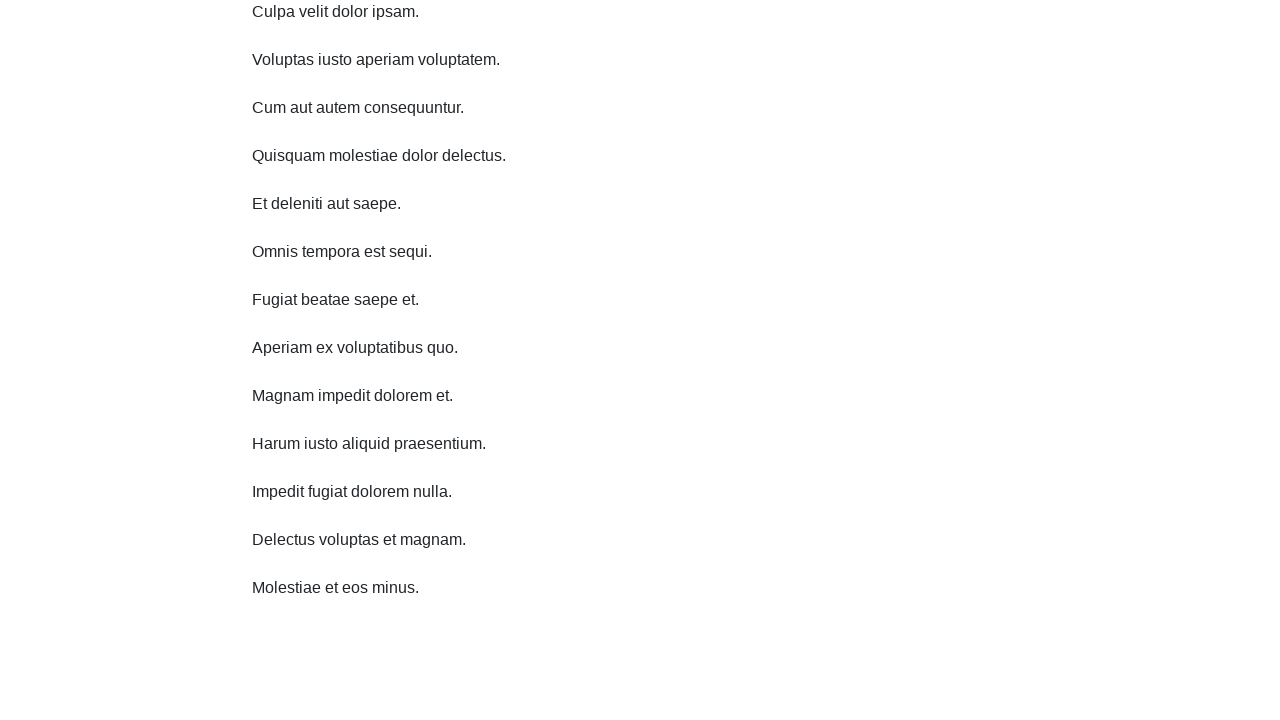

Scrolled down 750 pixels (iteration 5 of 10)
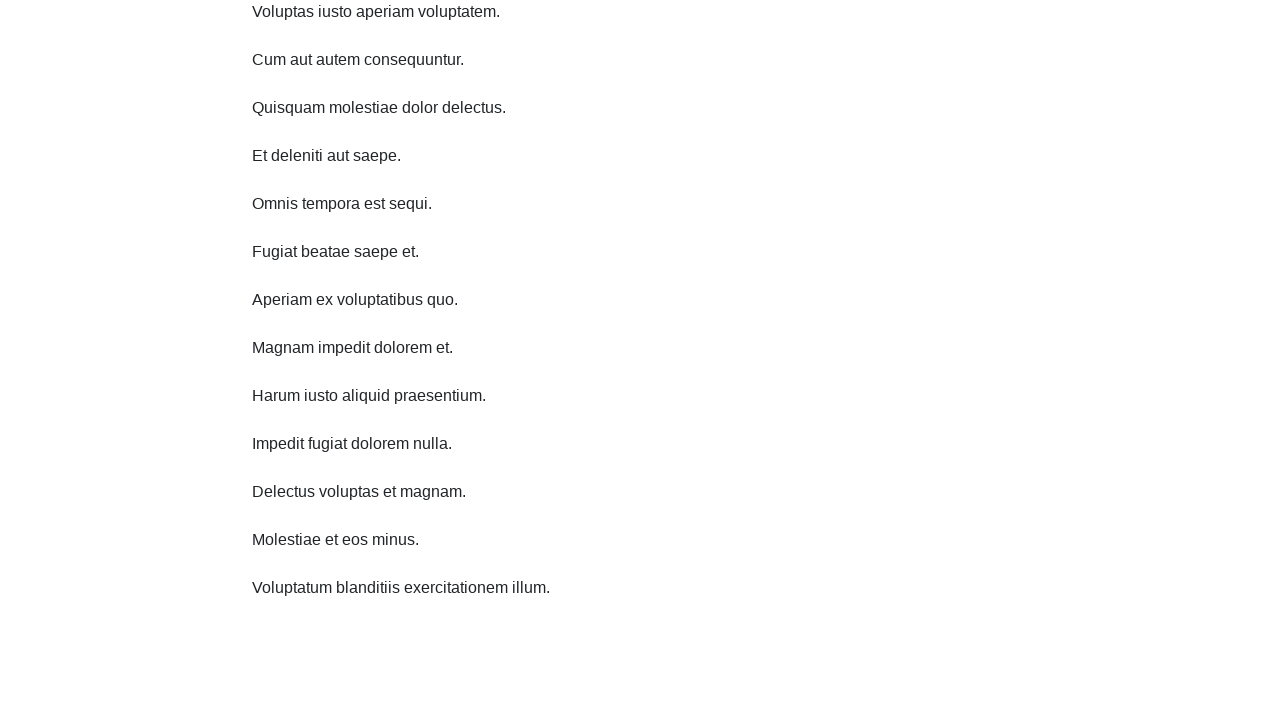

Waited 1 second before scroll iteration 6
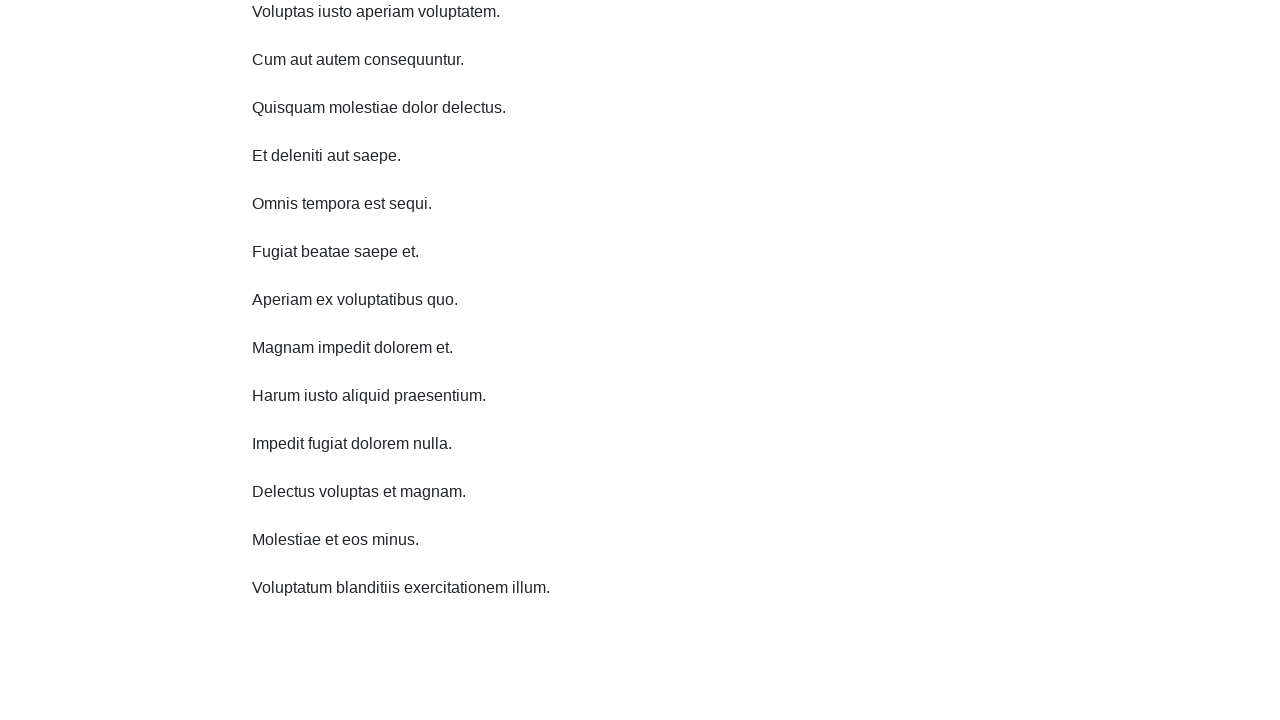

Scrolled down 750 pixels (iteration 6 of 10)
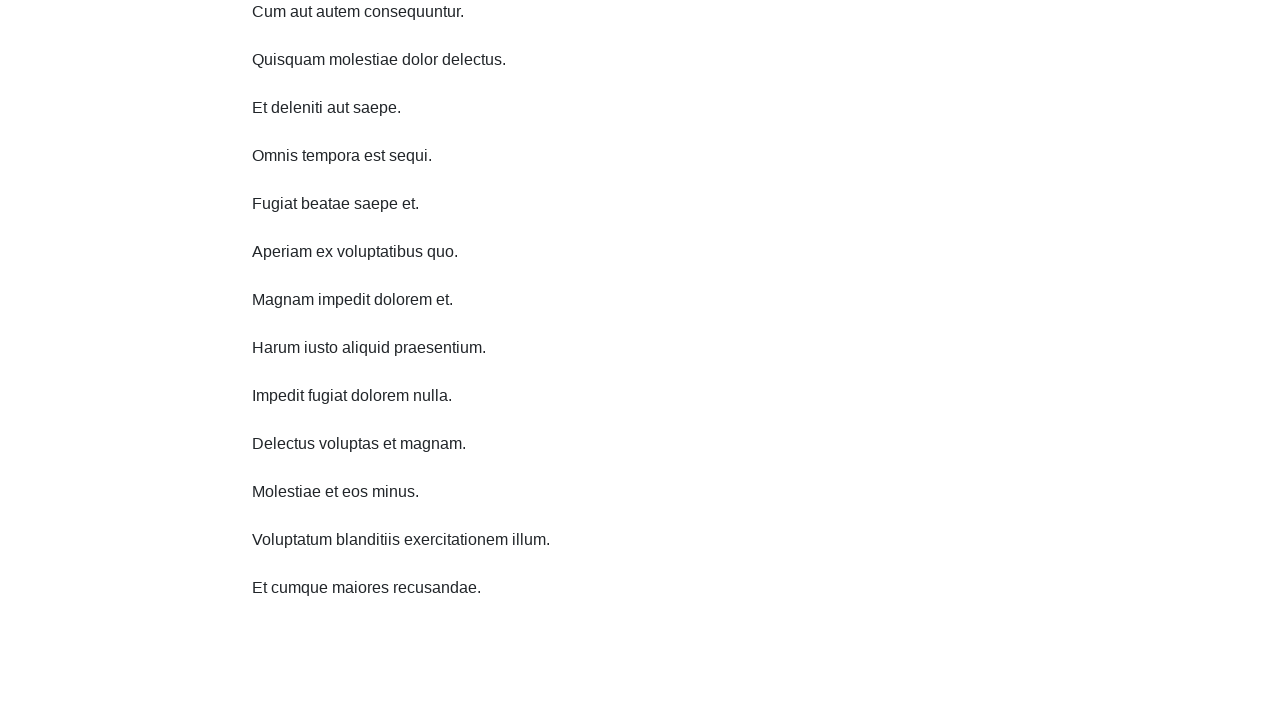

Waited 1 second before scroll iteration 7
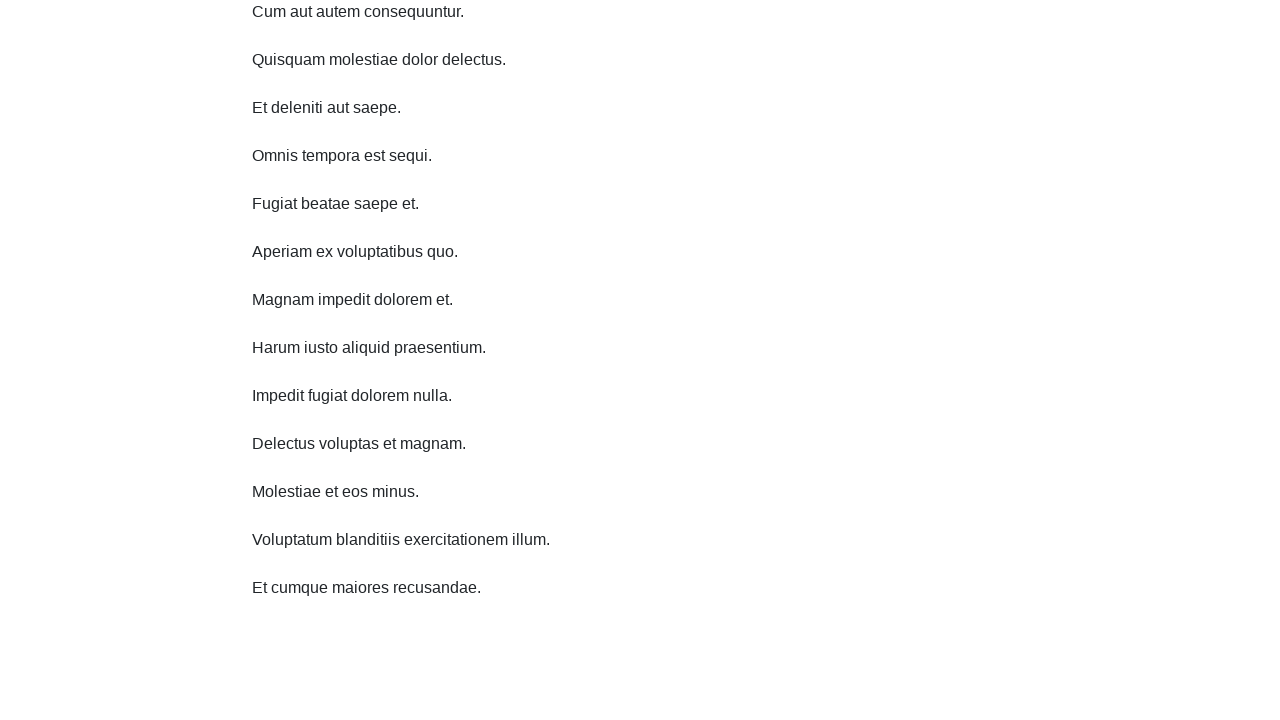

Scrolled down 750 pixels (iteration 7 of 10)
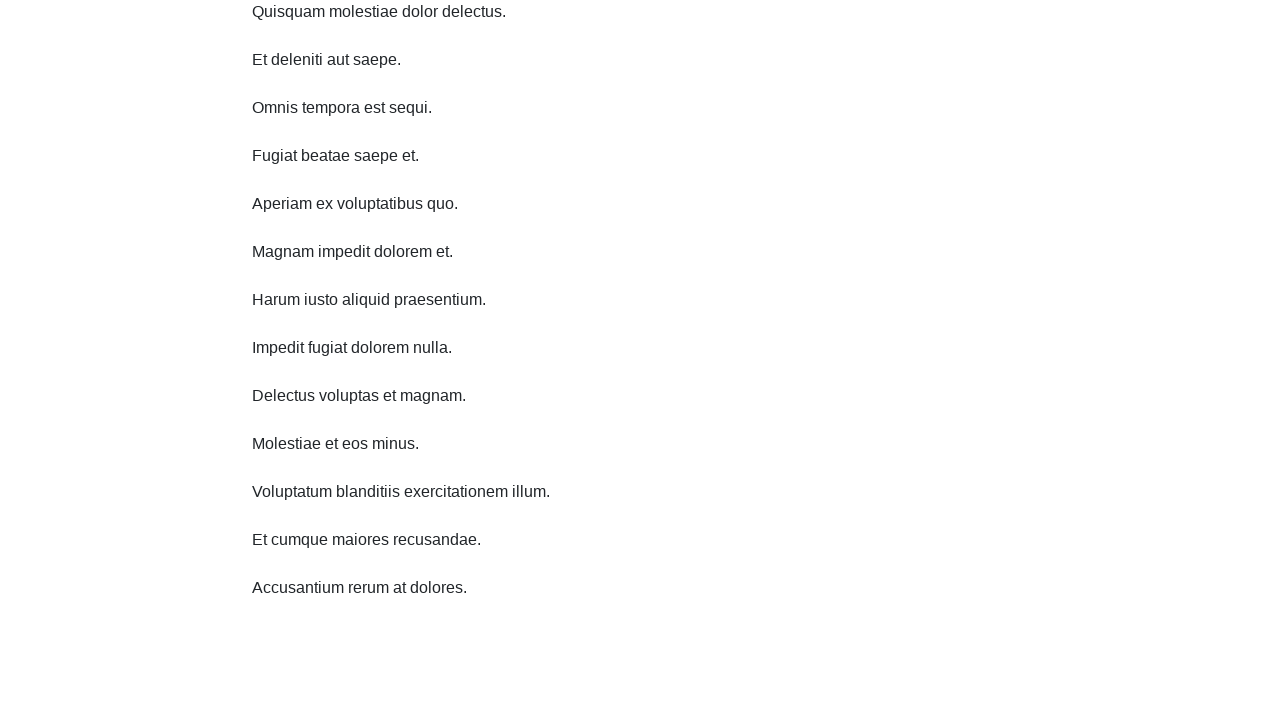

Waited 1 second before scroll iteration 8
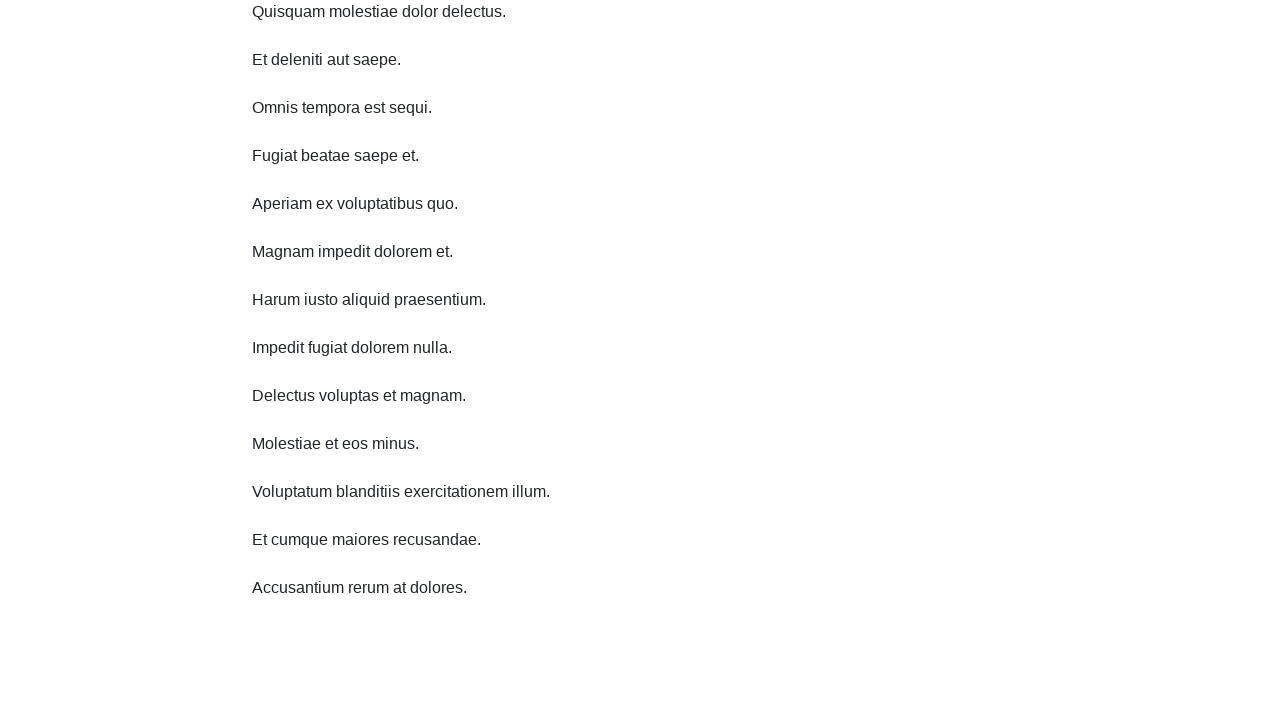

Scrolled down 750 pixels (iteration 8 of 10)
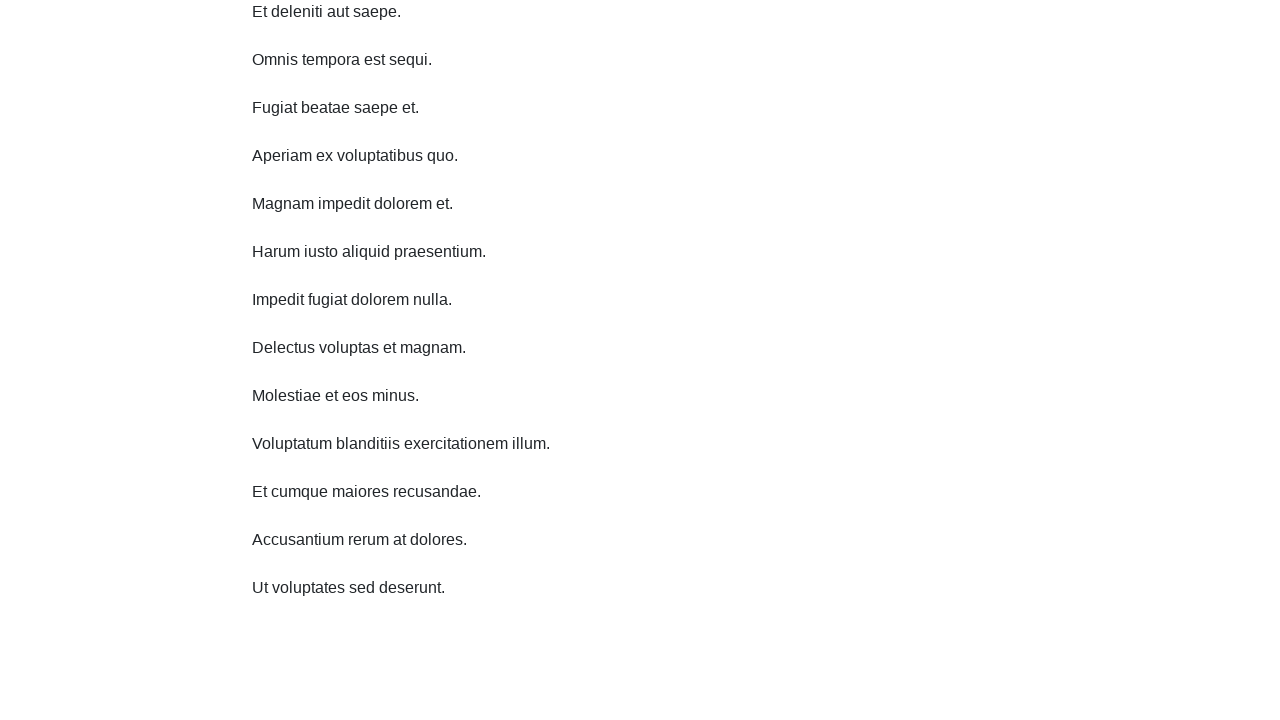

Waited 1 second before scroll iteration 9
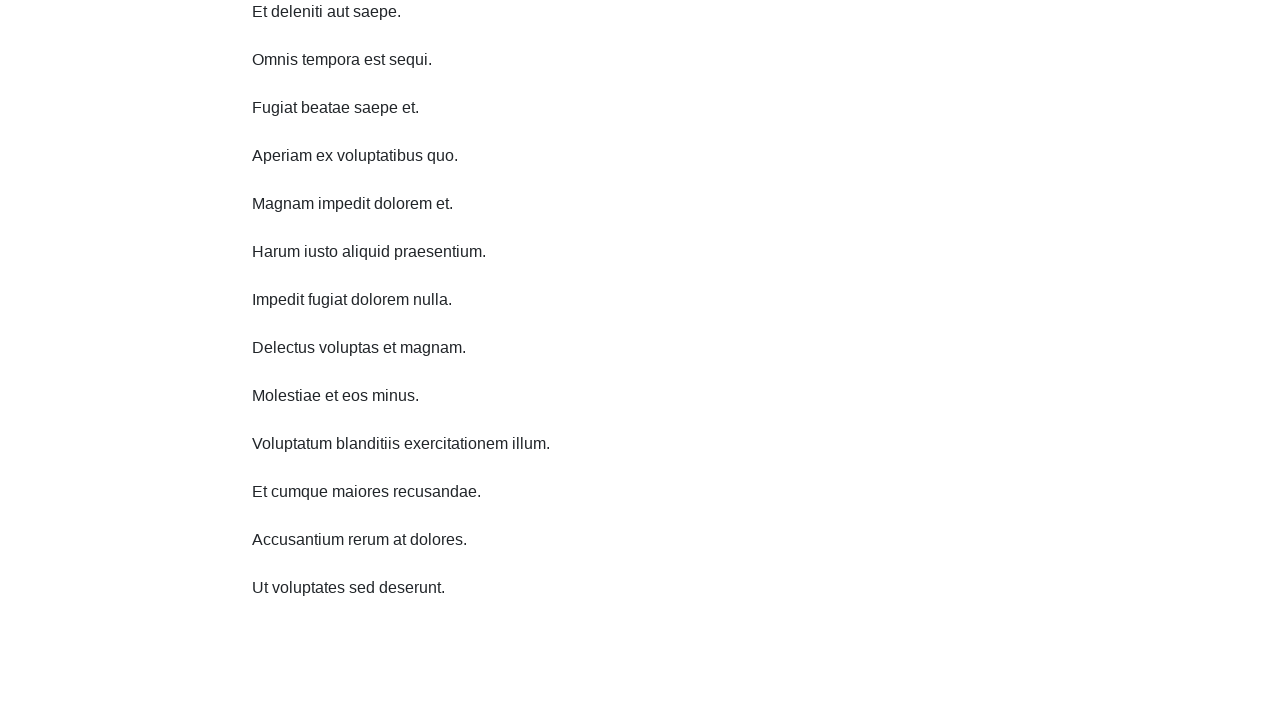

Scrolled down 750 pixels (iteration 9 of 10)
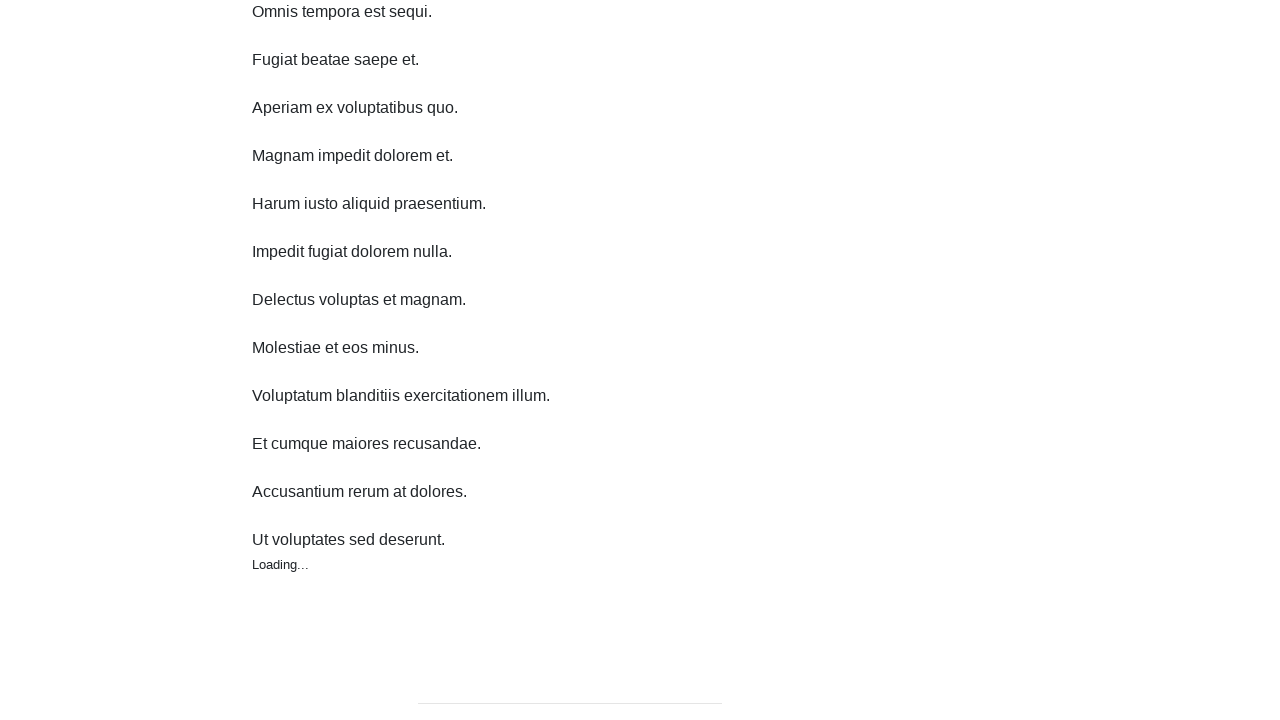

Waited 1 second before scroll iteration 10
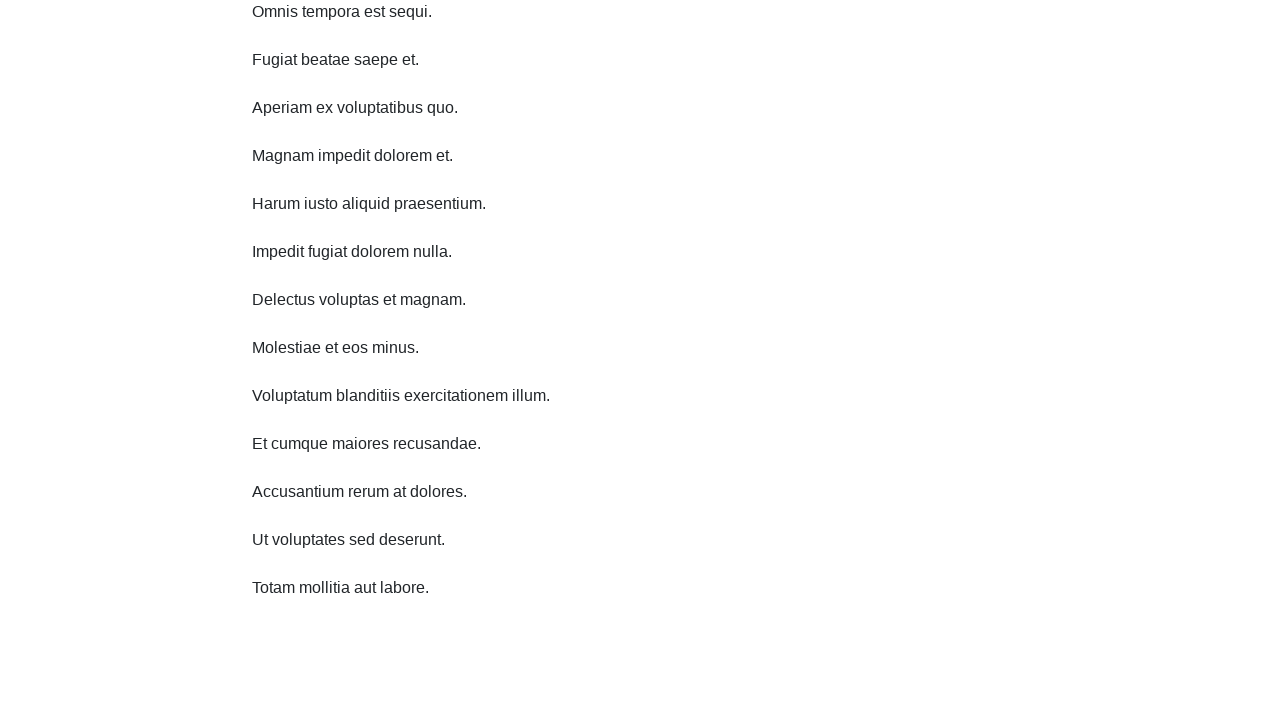

Scrolled down 750 pixels (iteration 10 of 10)
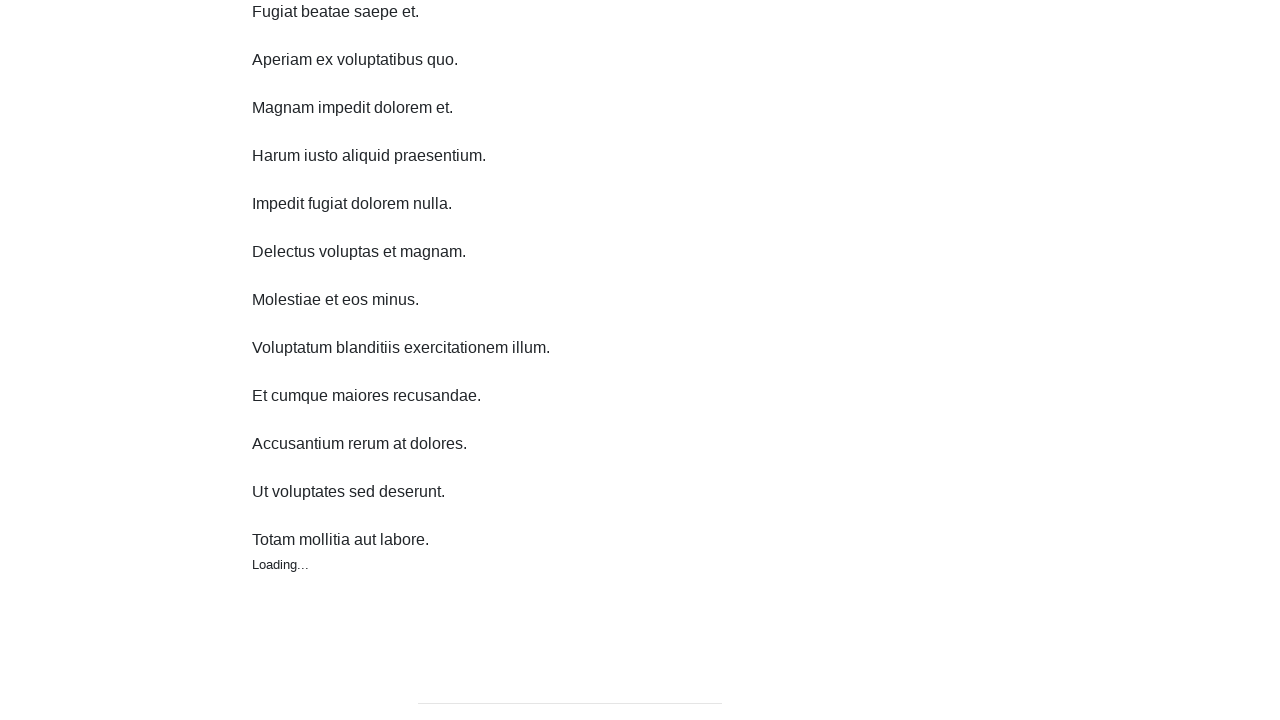

Waited 1 second before scroll up iteration 1
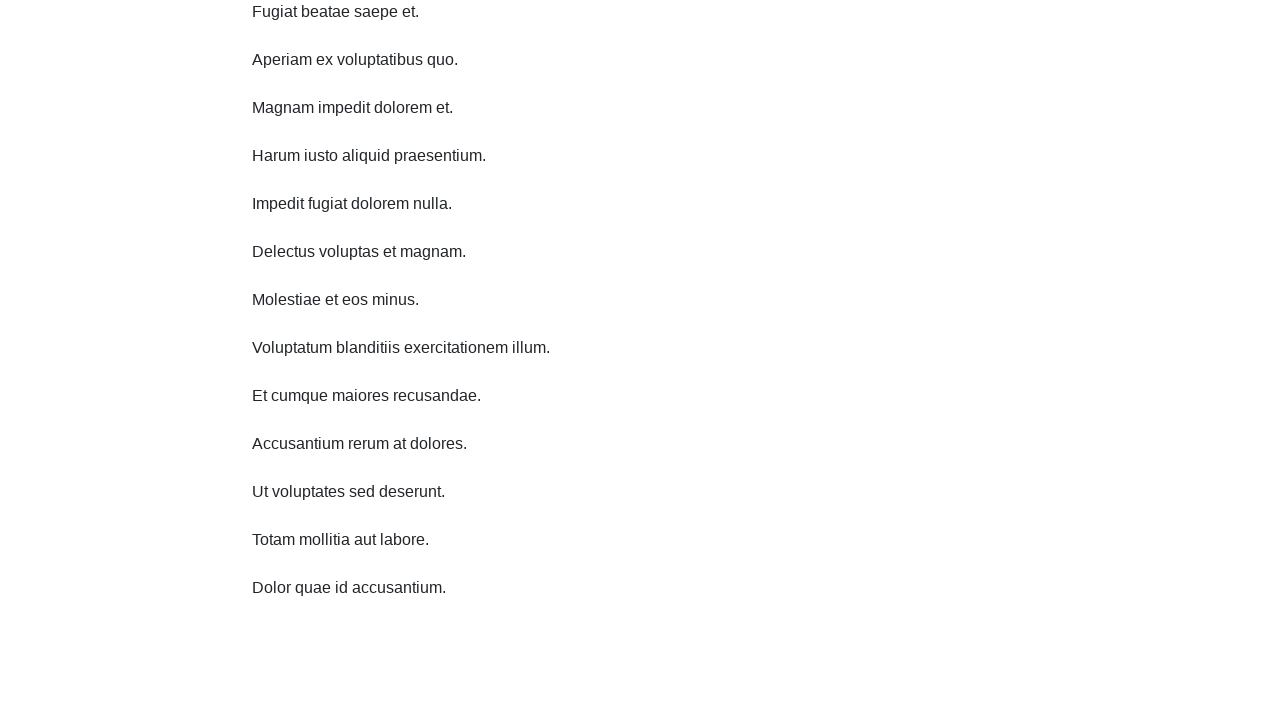

Scrolled up 750 pixels (iteration 1 of 10)
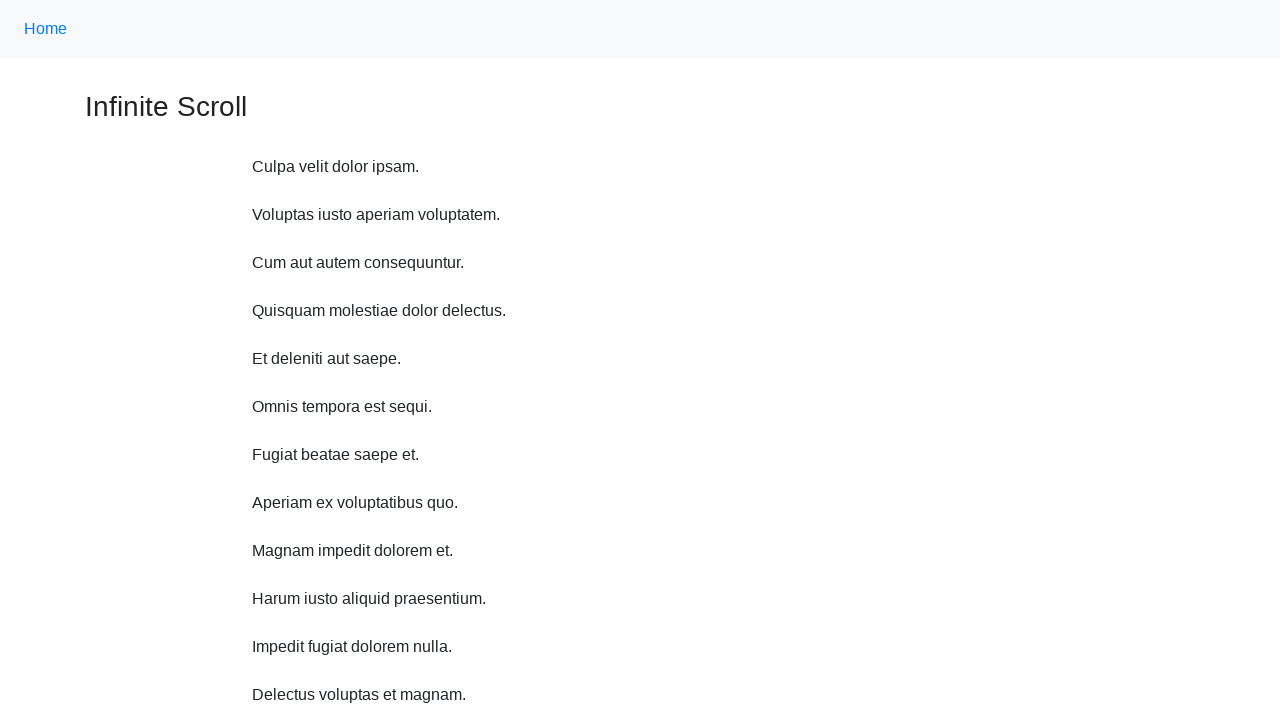

Waited 1 second before scroll up iteration 2
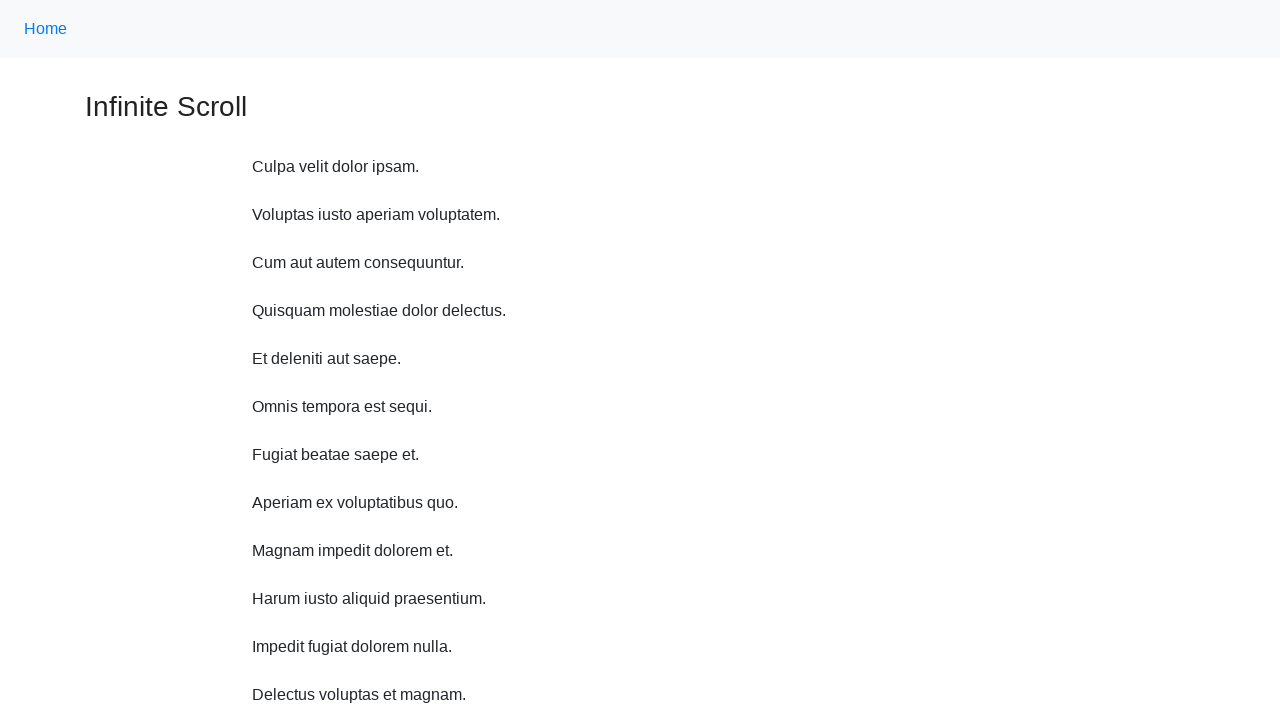

Scrolled up 750 pixels (iteration 2 of 10)
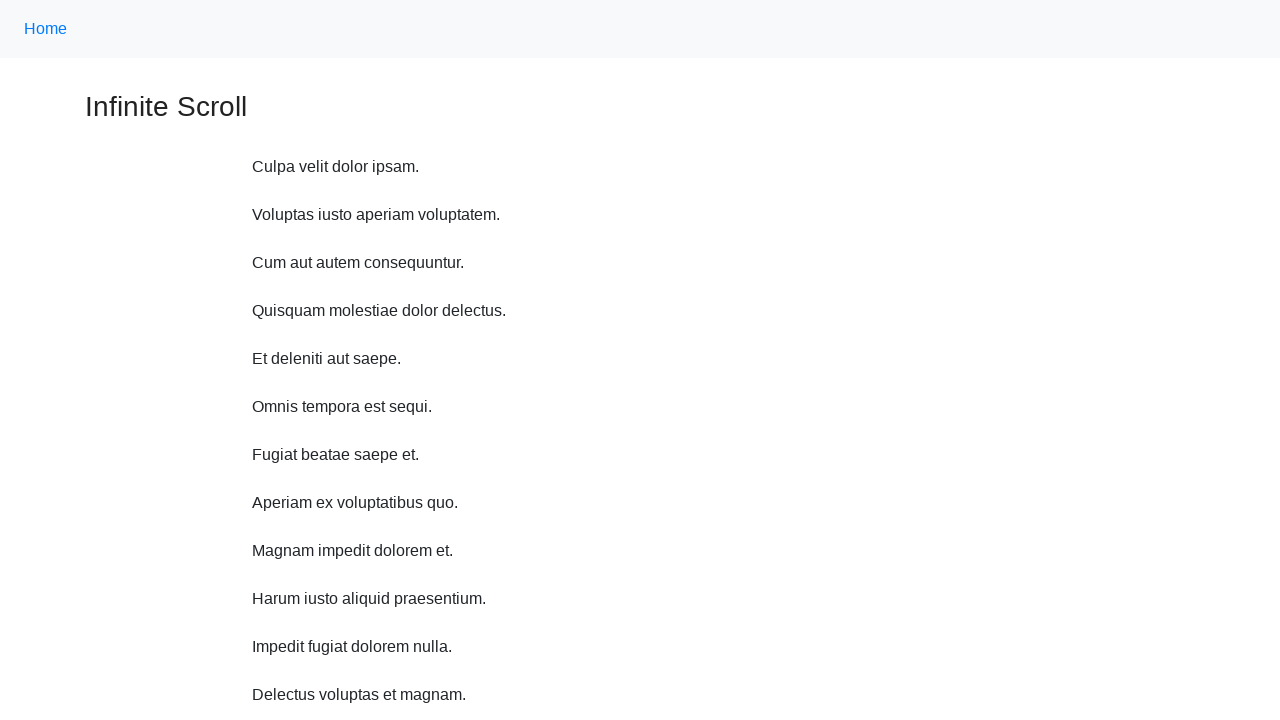

Waited 1 second before scroll up iteration 3
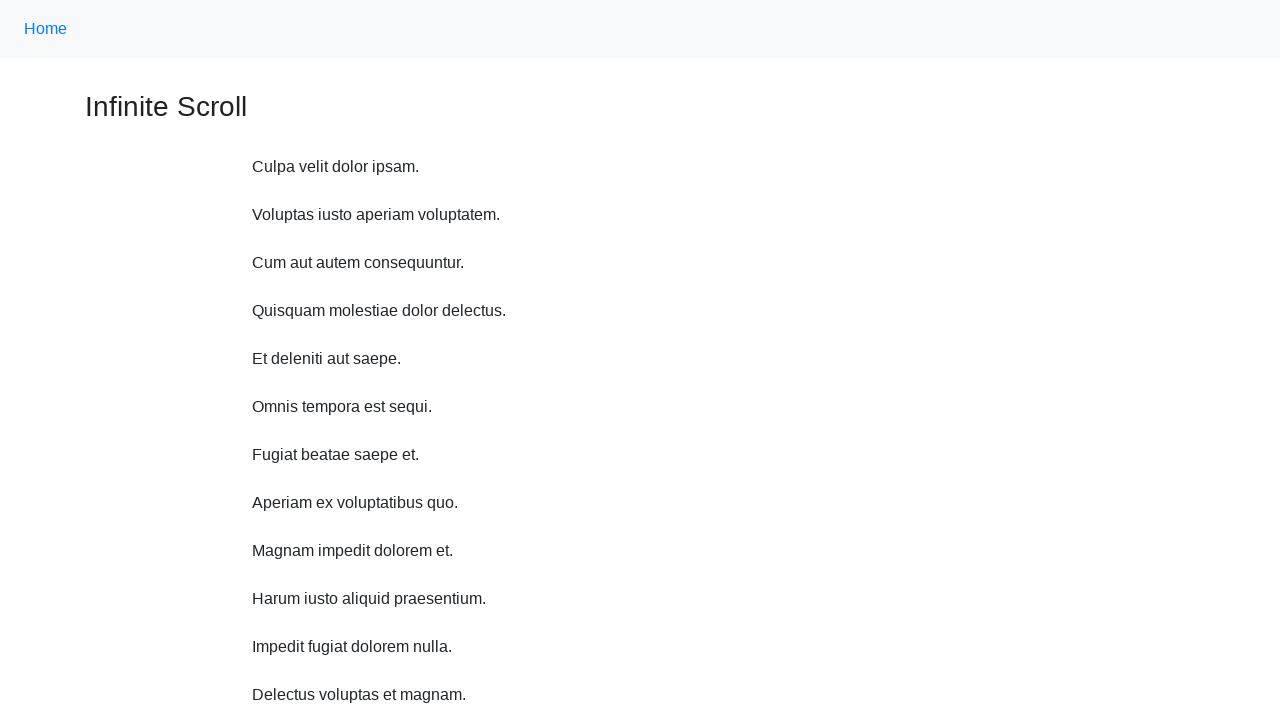

Scrolled up 750 pixels (iteration 3 of 10)
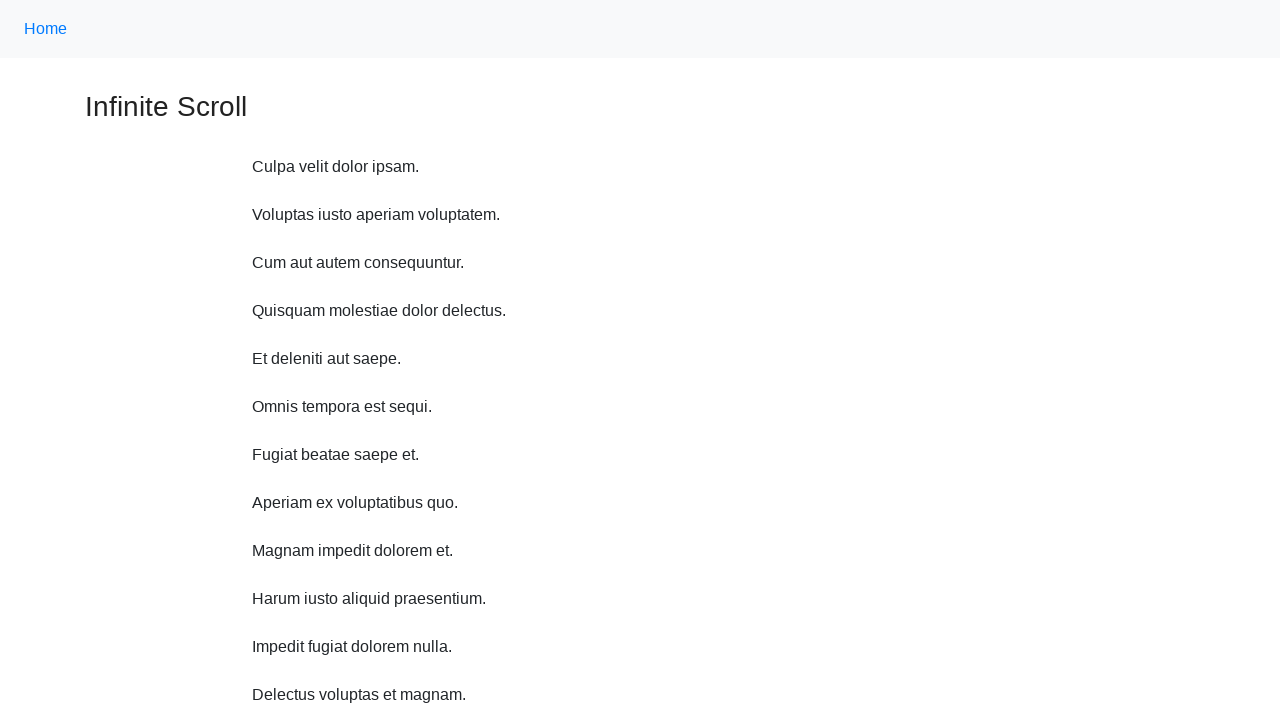

Waited 1 second before scroll up iteration 4
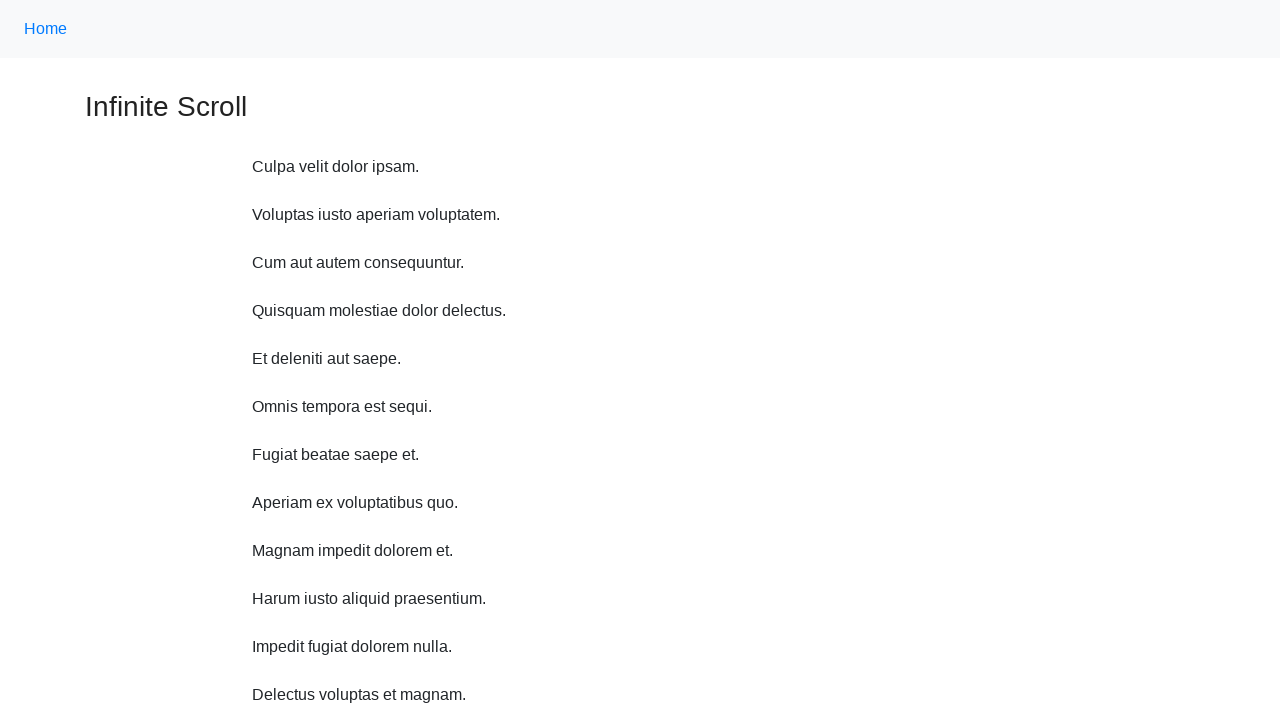

Scrolled up 750 pixels (iteration 4 of 10)
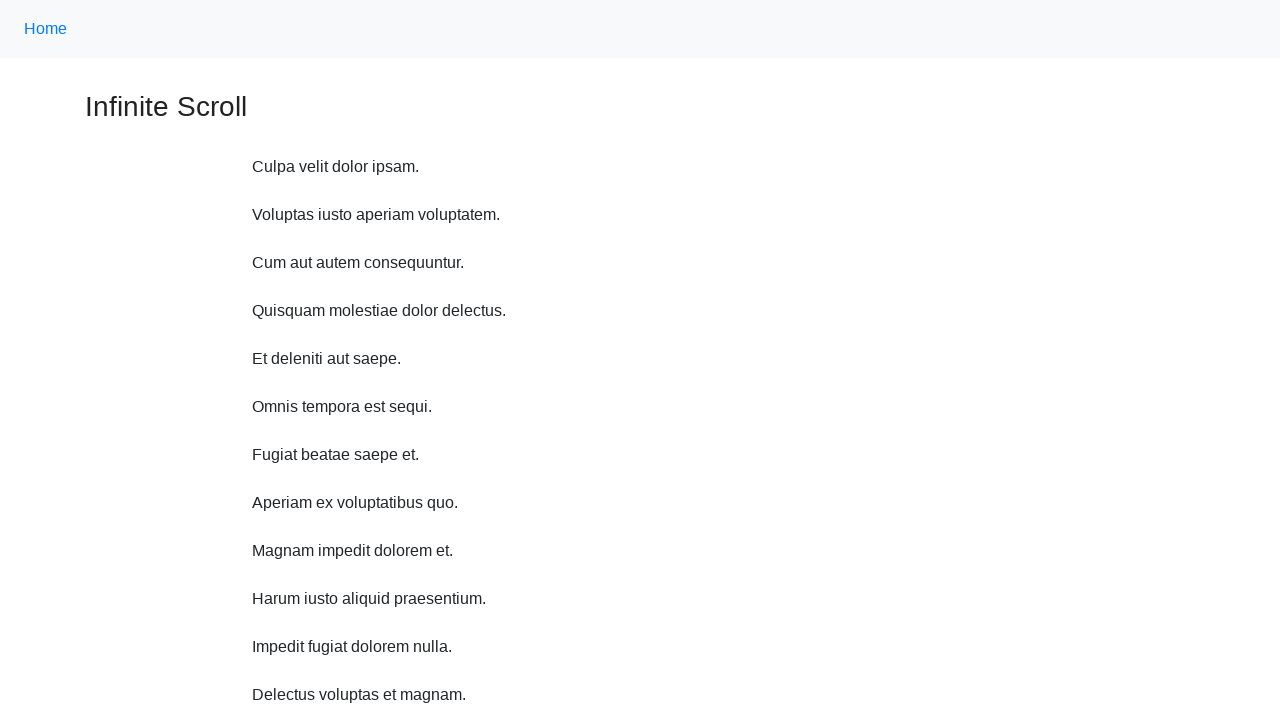

Waited 1 second before scroll up iteration 5
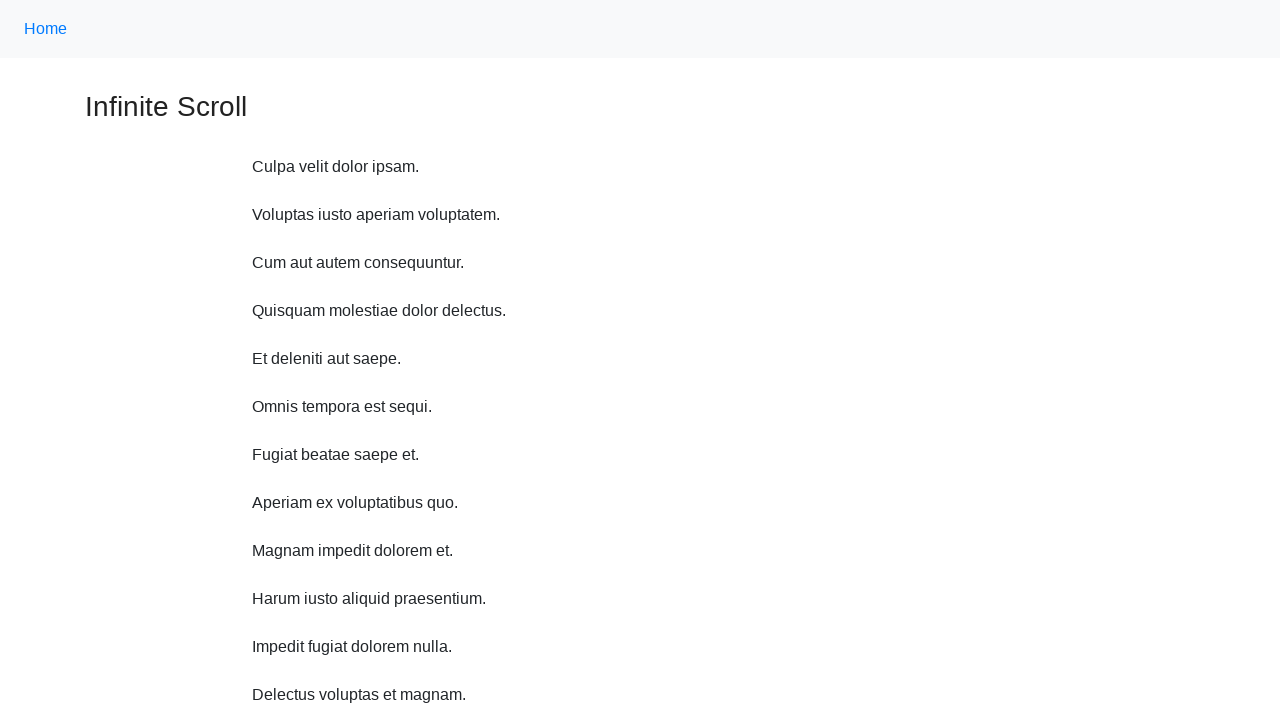

Scrolled up 750 pixels (iteration 5 of 10)
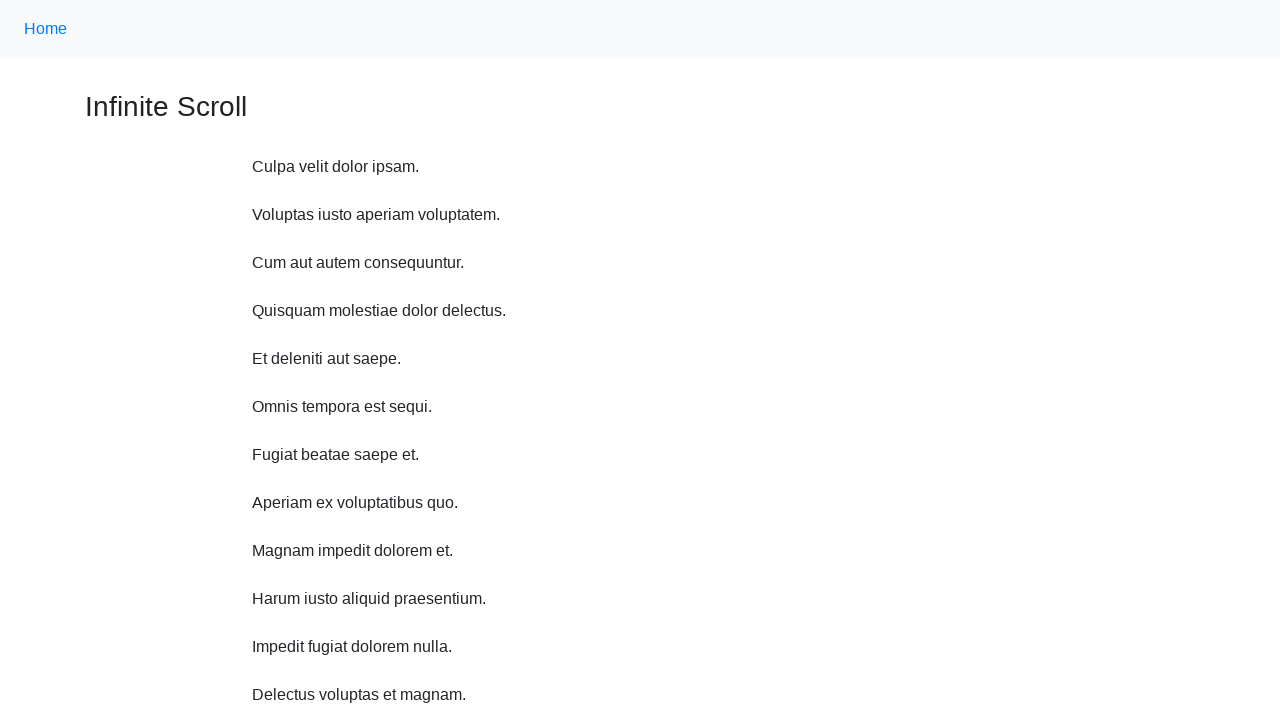

Waited 1 second before scroll up iteration 6
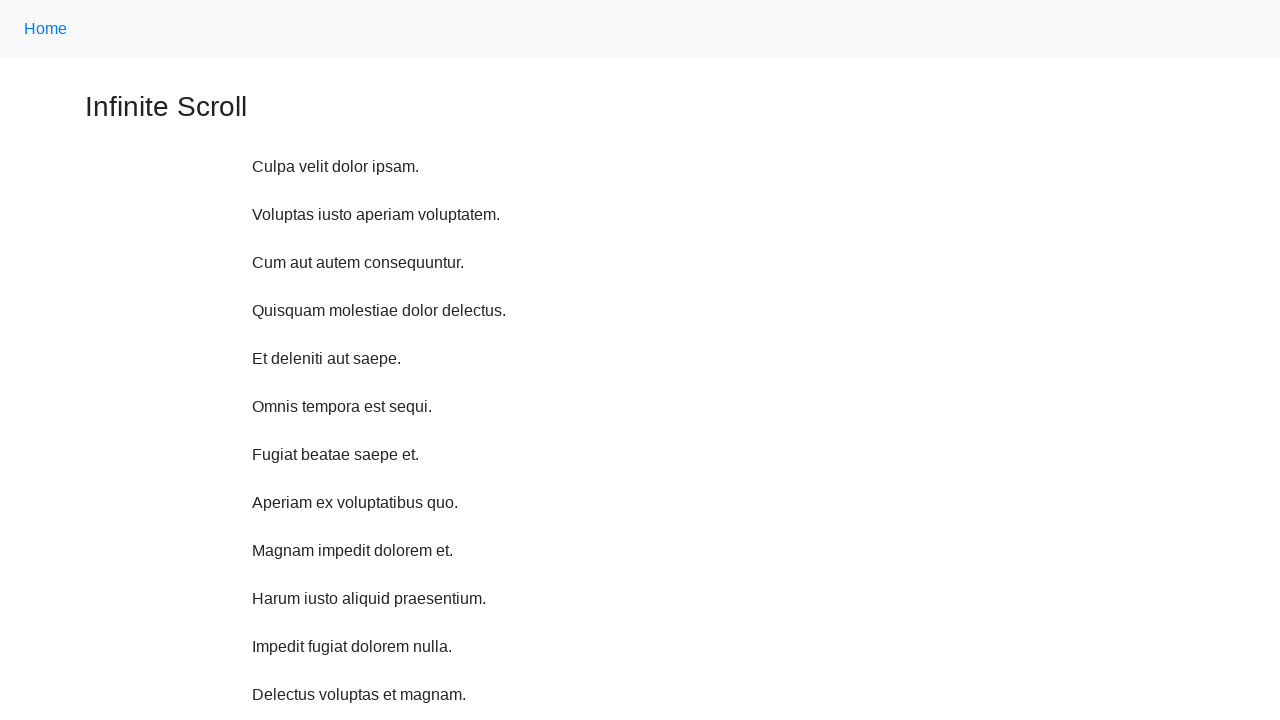

Scrolled up 750 pixels (iteration 6 of 10)
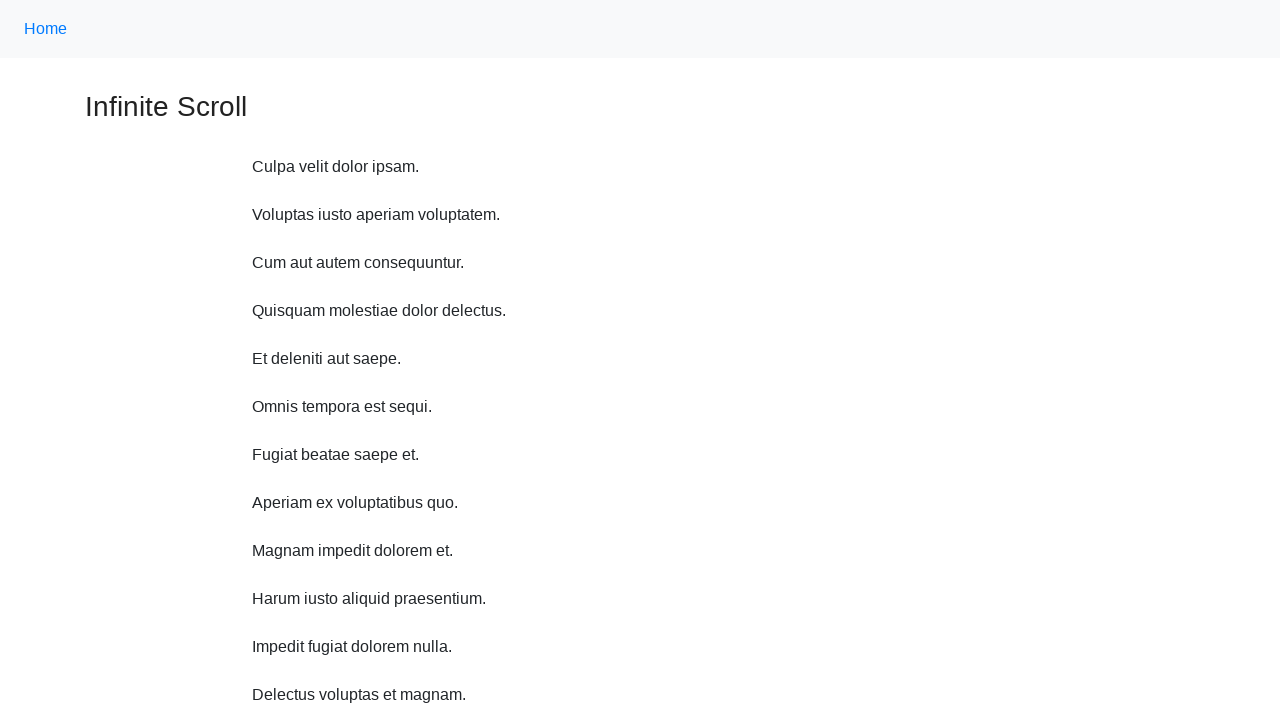

Waited 1 second before scroll up iteration 7
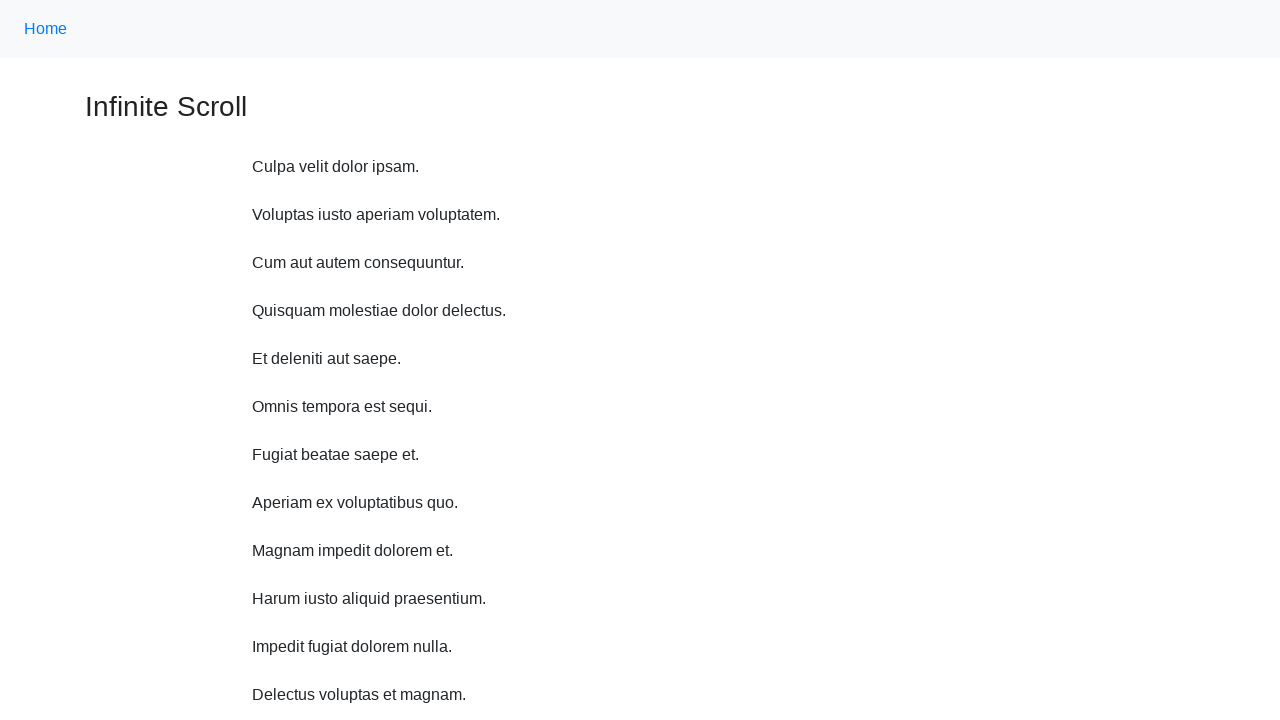

Scrolled up 750 pixels (iteration 7 of 10)
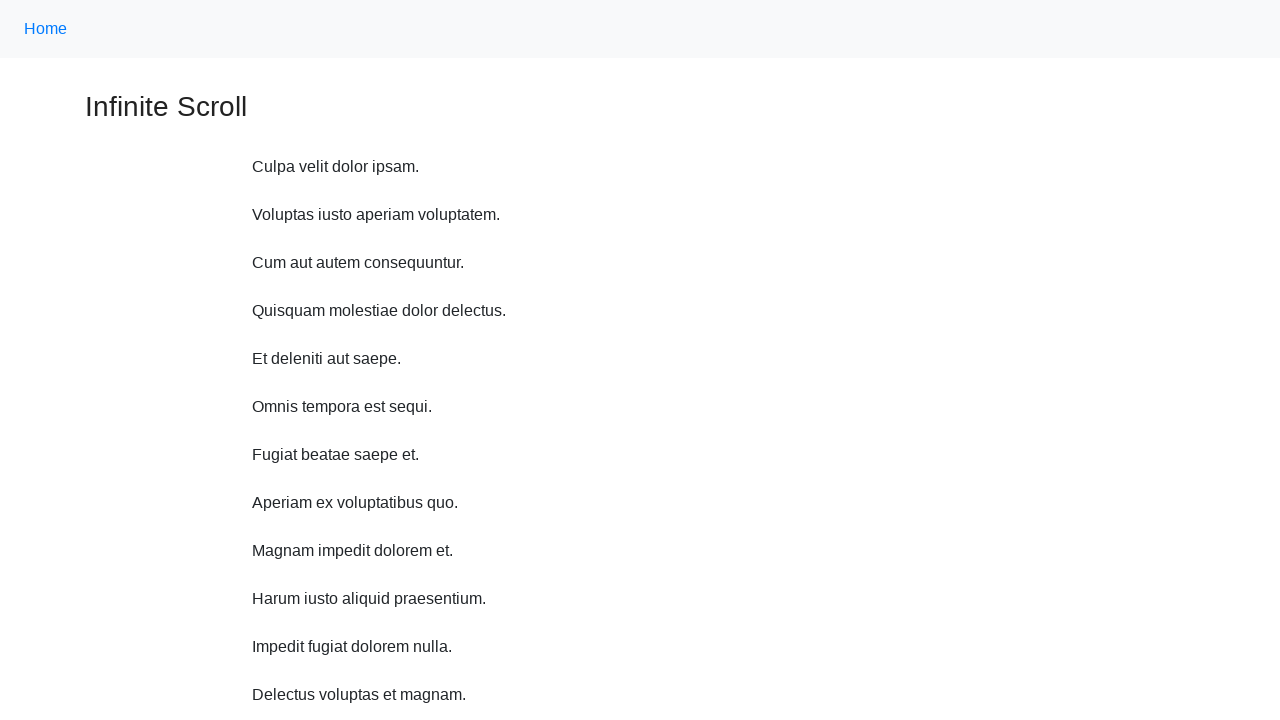

Waited 1 second before scroll up iteration 8
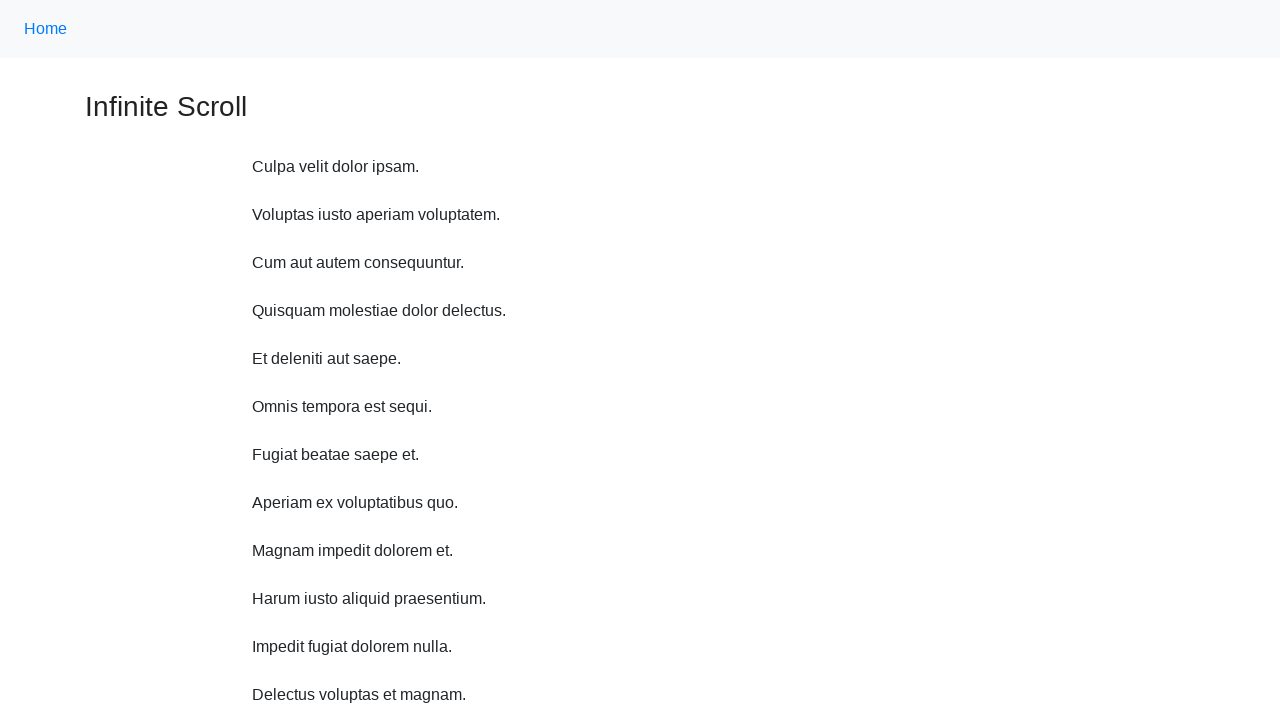

Scrolled up 750 pixels (iteration 8 of 10)
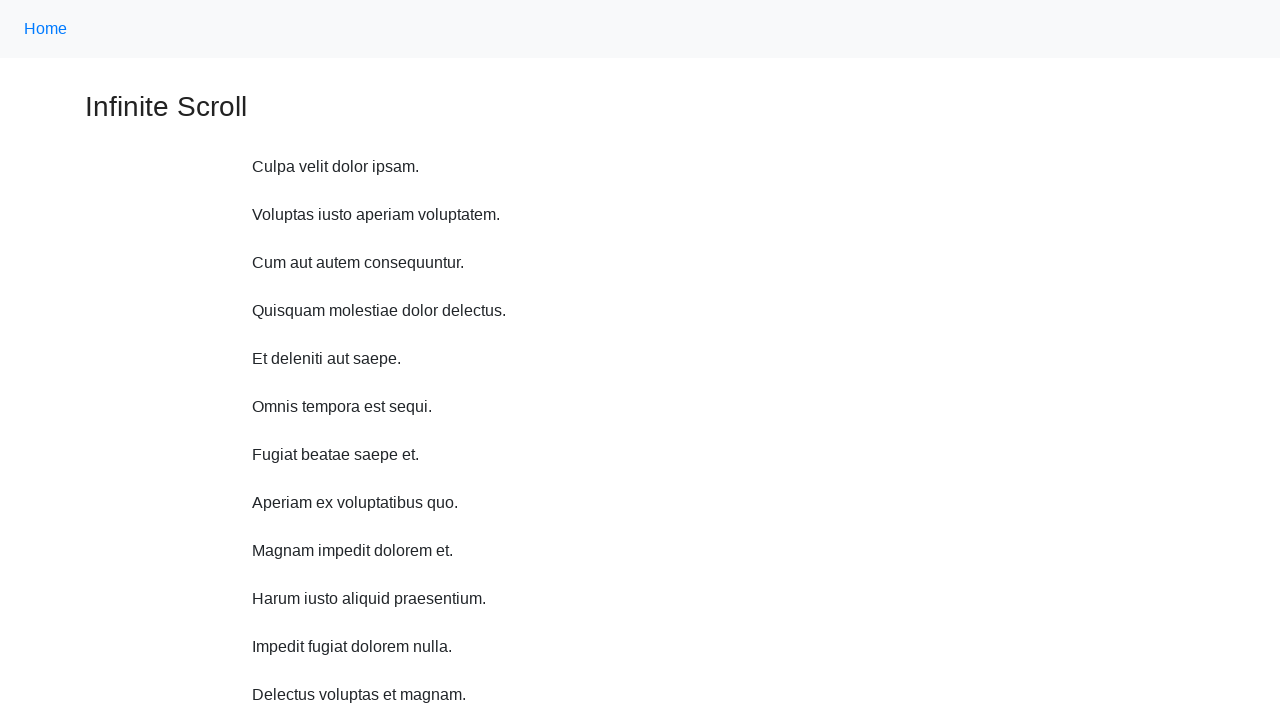

Waited 1 second before scroll up iteration 9
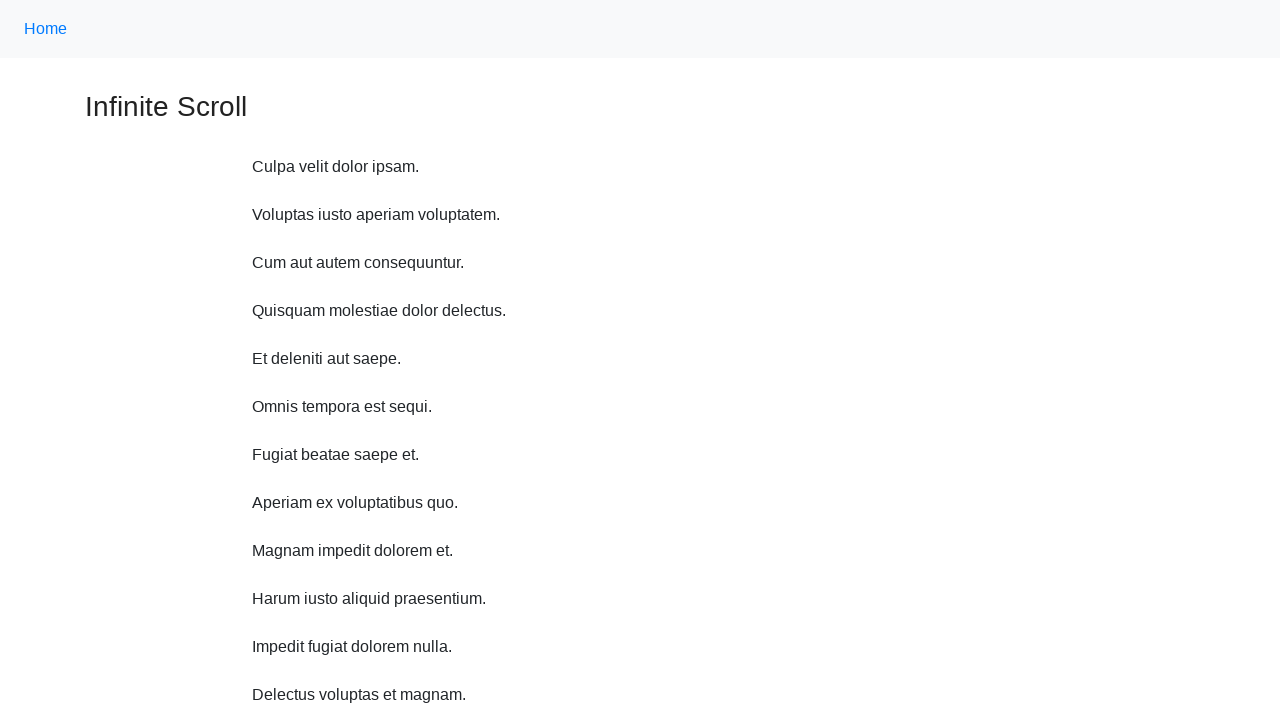

Scrolled up 750 pixels (iteration 9 of 10)
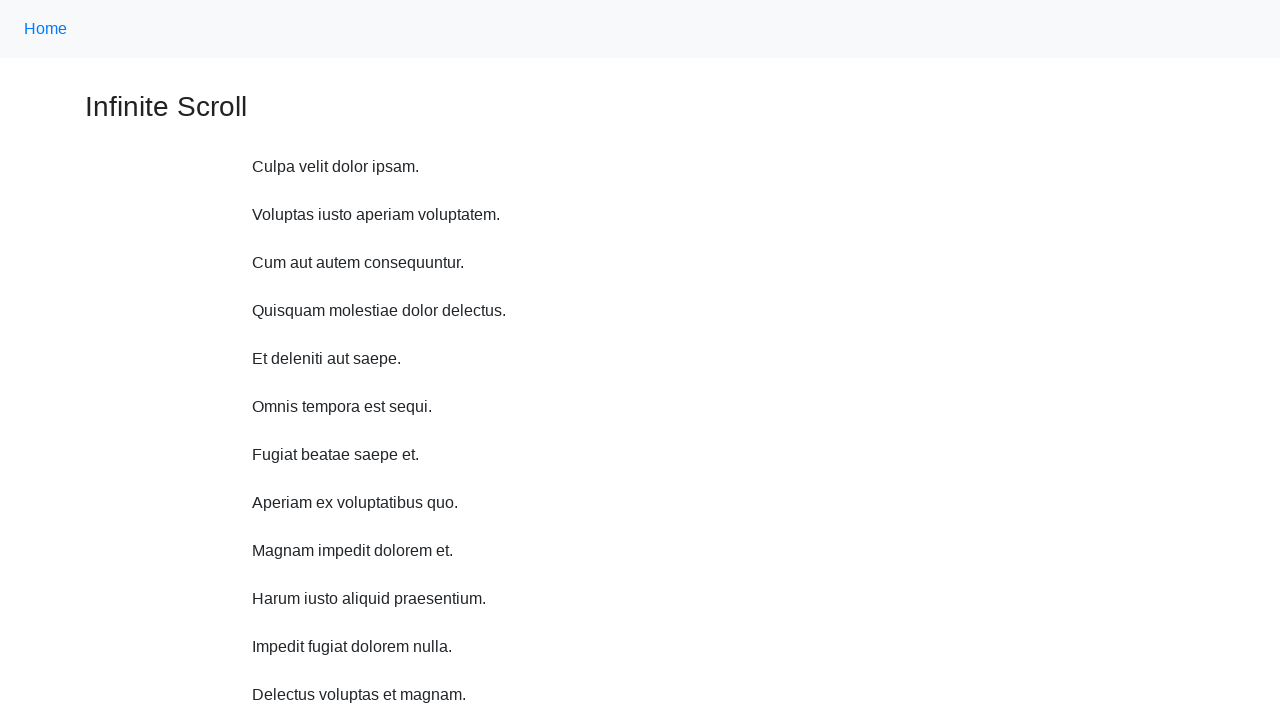

Waited 1 second before scroll up iteration 10
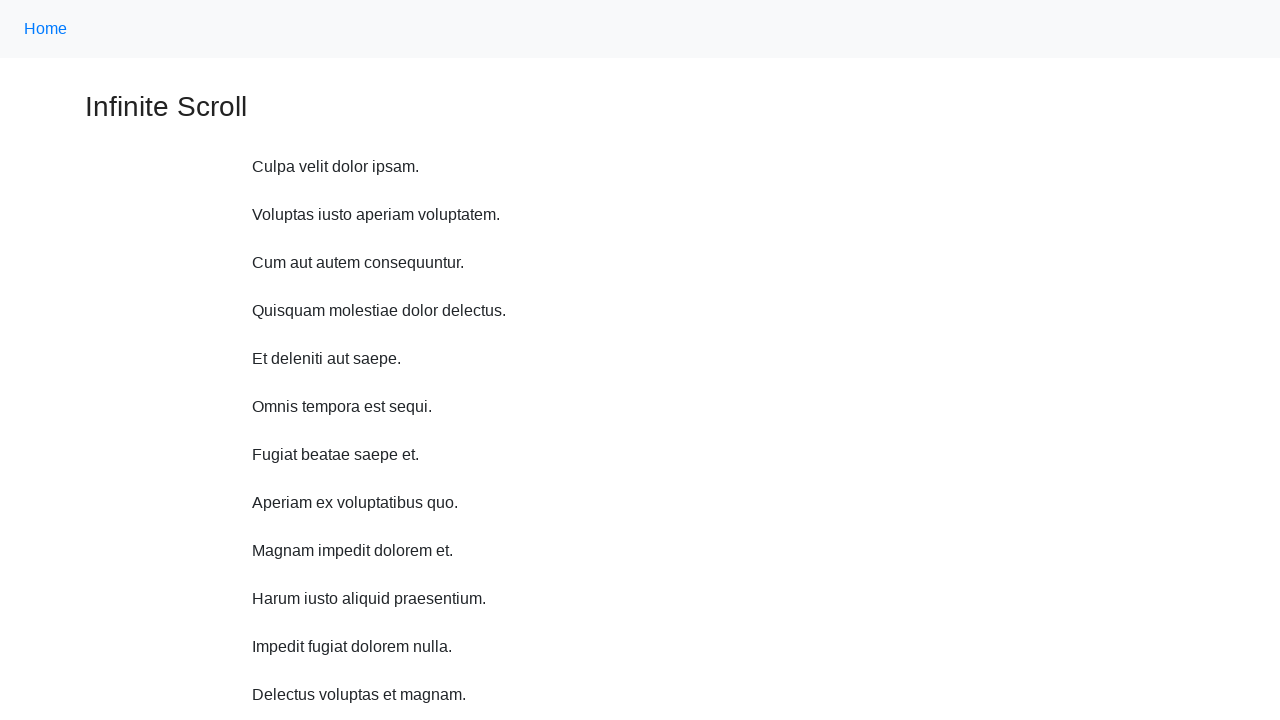

Scrolled up 750 pixels (iteration 10 of 10)
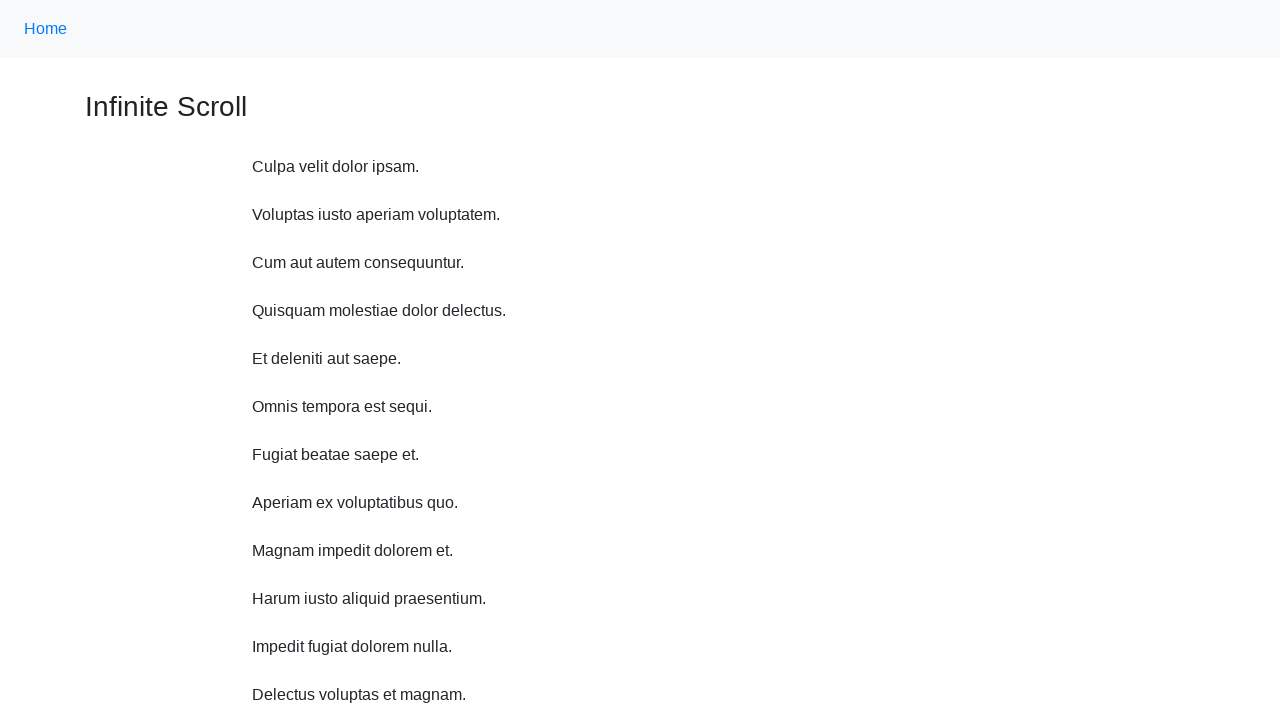

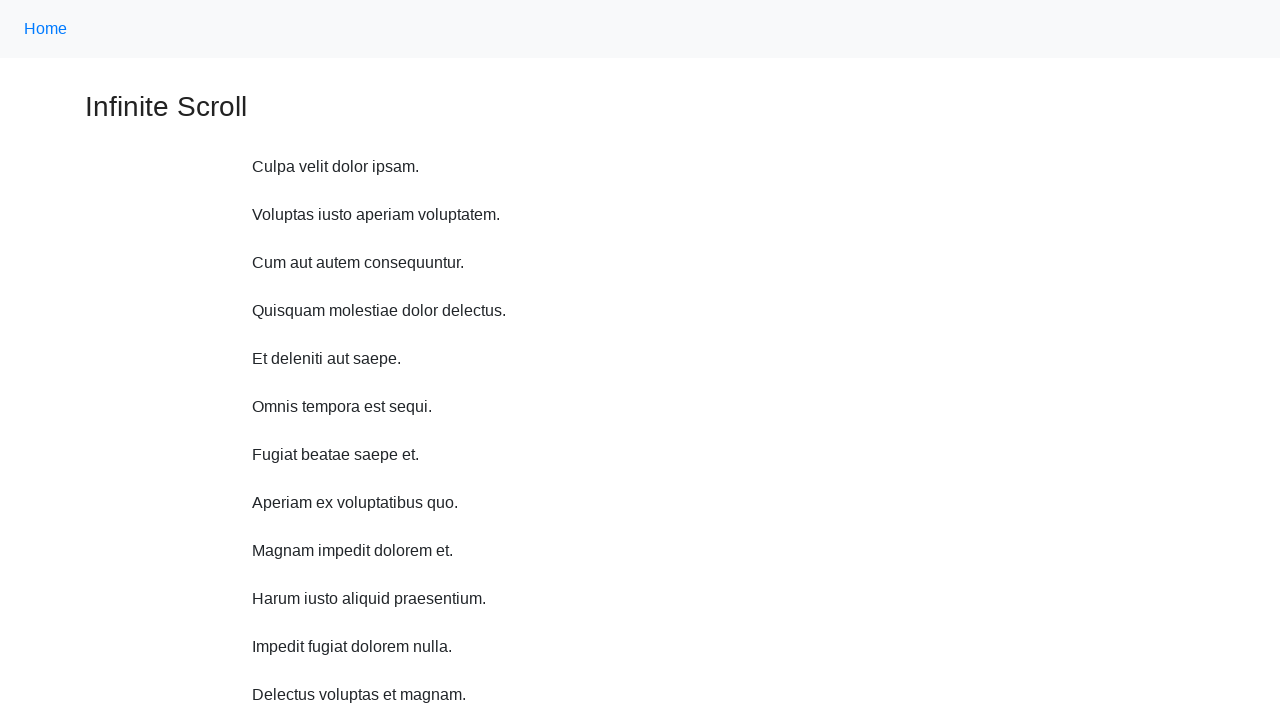